Tests a multi-select dropdown by clicking to open it and selecting all available options from the dropdown list

Starting URL: http://demo.automationtesting.in/Register.html

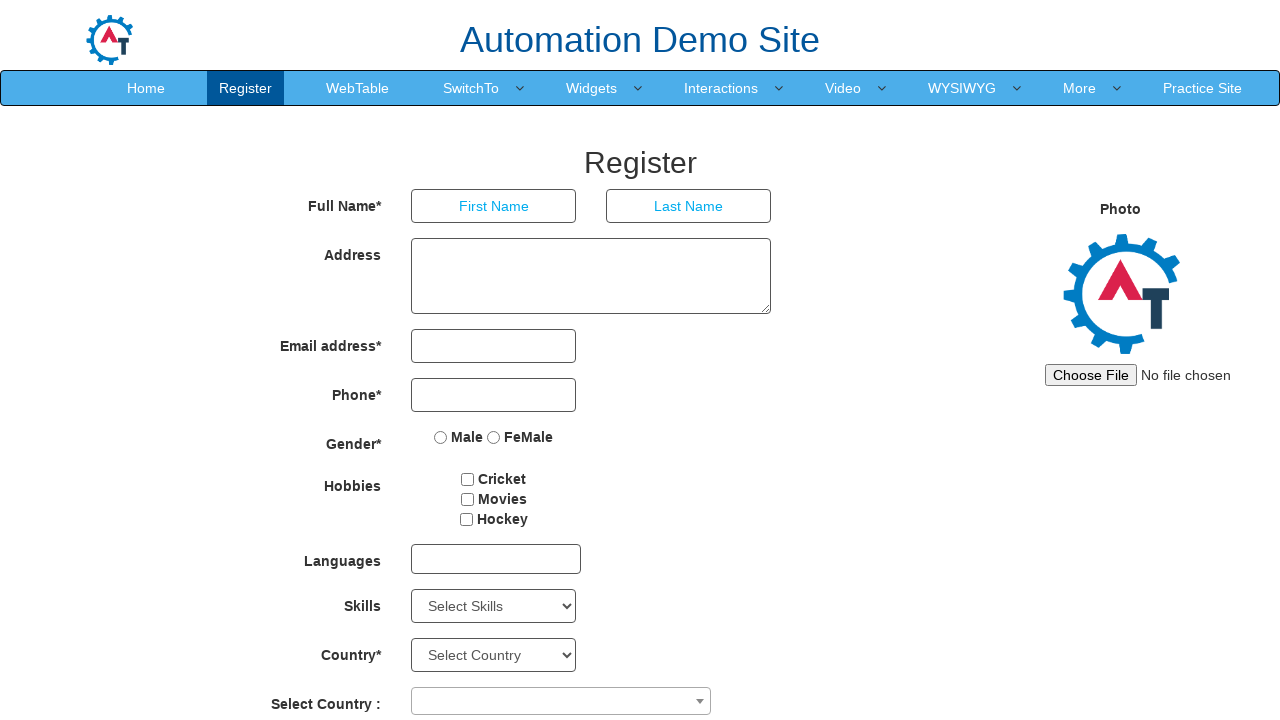

Clicked multi-select dropdown to open it at (496, 559) on #msdd
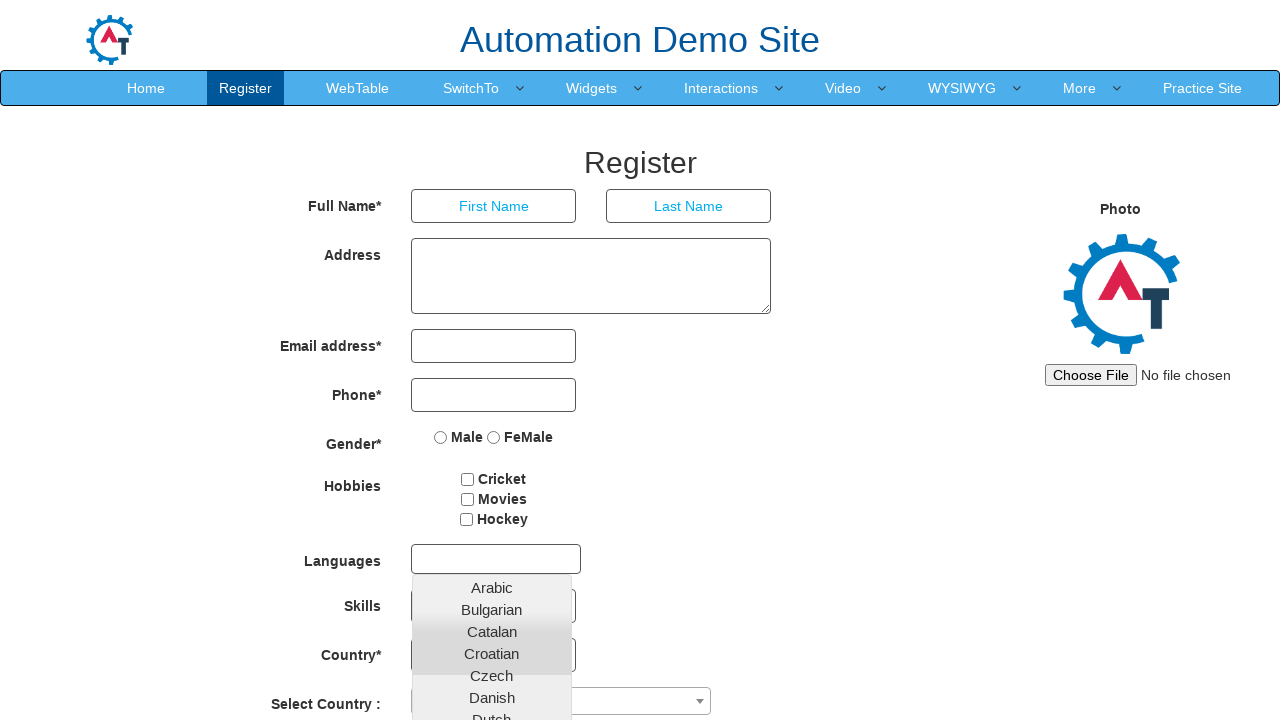

Dropdown options loaded and became visible
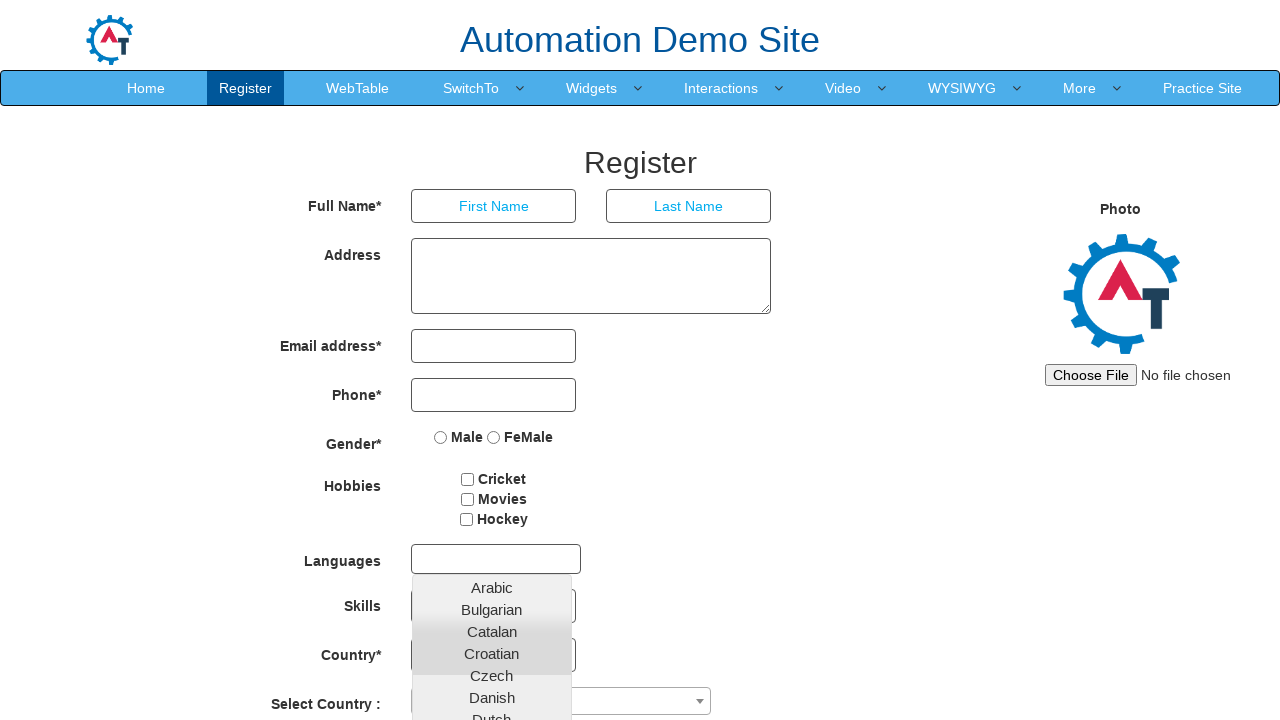

Selected an option from the dropdown at (492, 587) on a.ui-corner-all >> nth=0
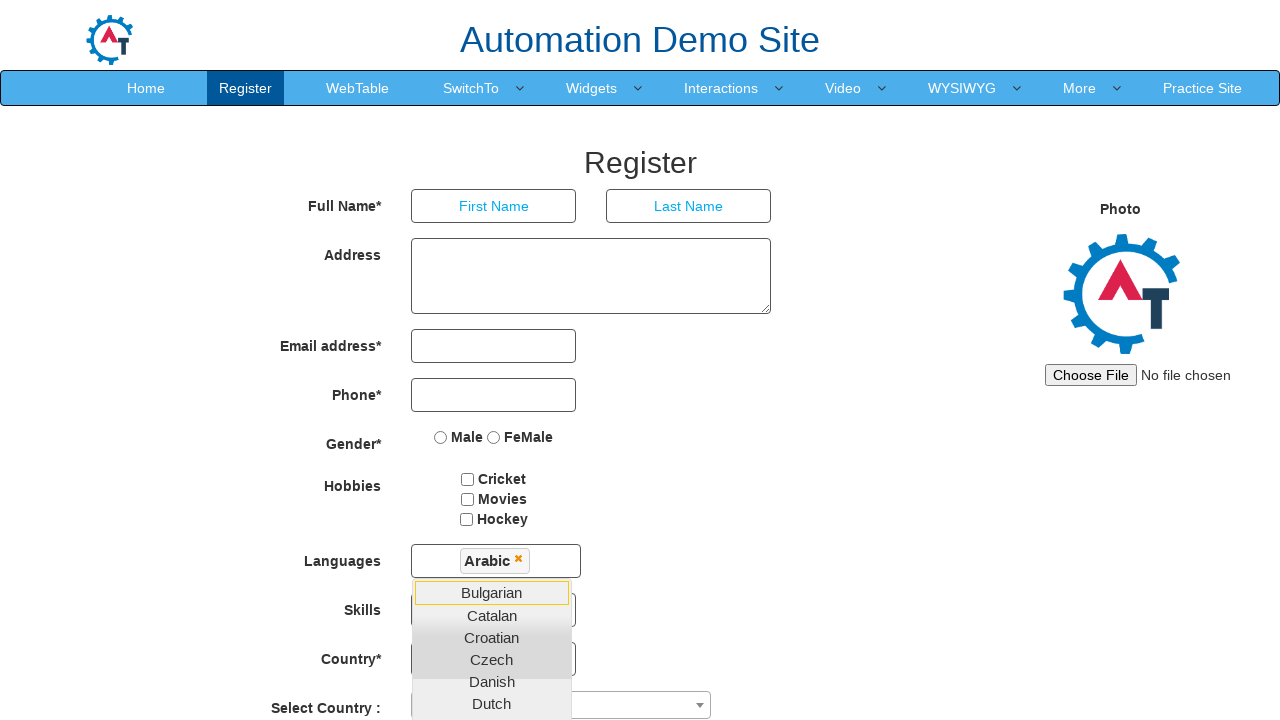

Selected an option from the dropdown at (492, 592) on a.ui-corner-all >> nth=1
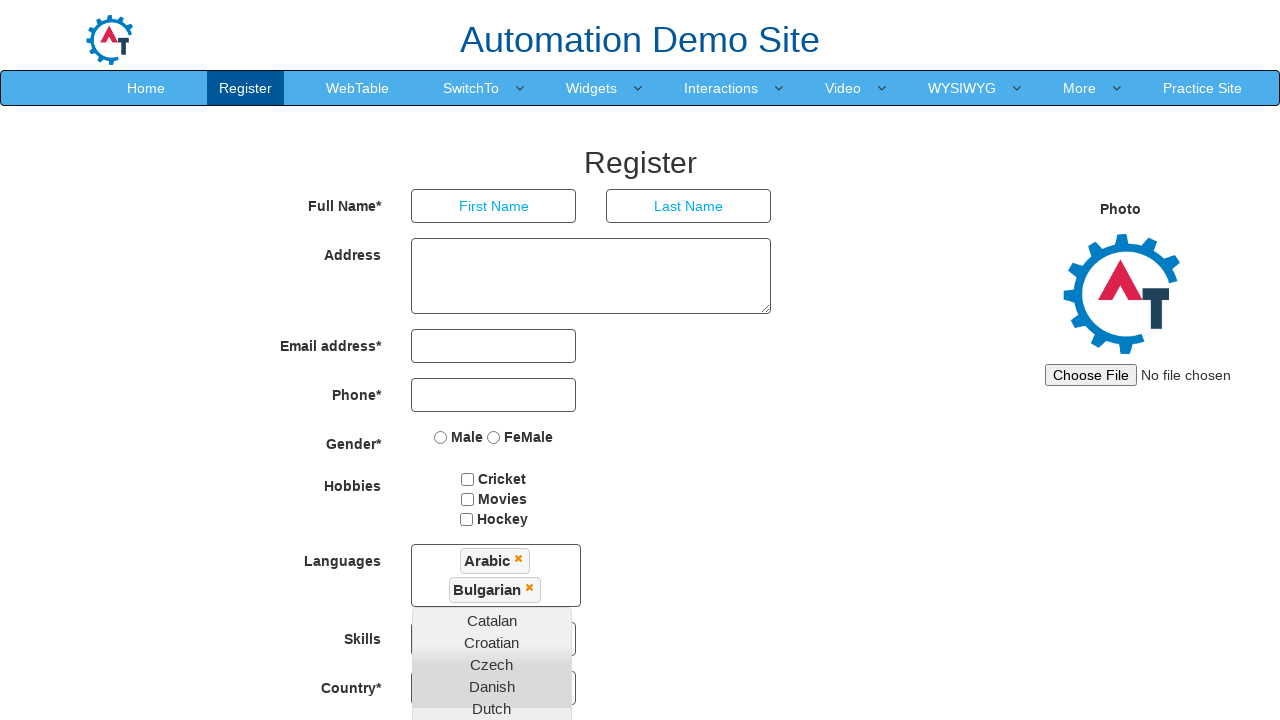

Selected an option from the dropdown at (492, 620) on a.ui-corner-all >> nth=2
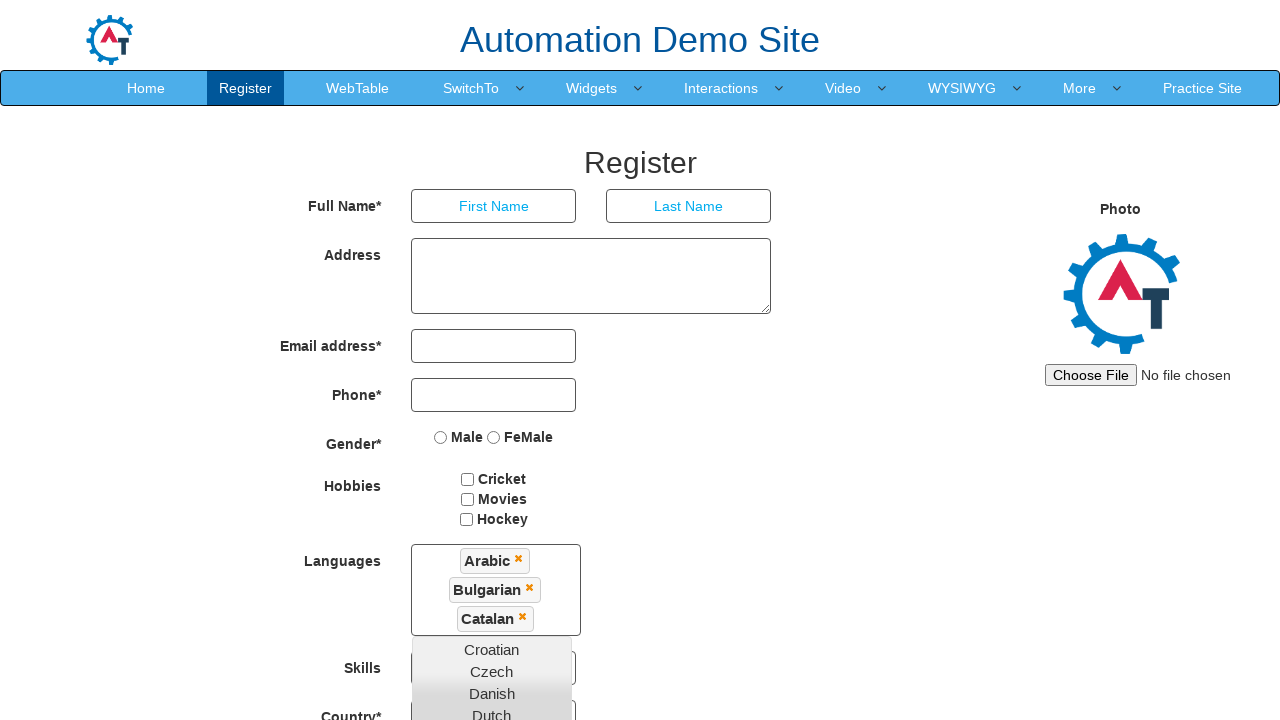

Selected an option from the dropdown at (492, 649) on a.ui-corner-all >> nth=3
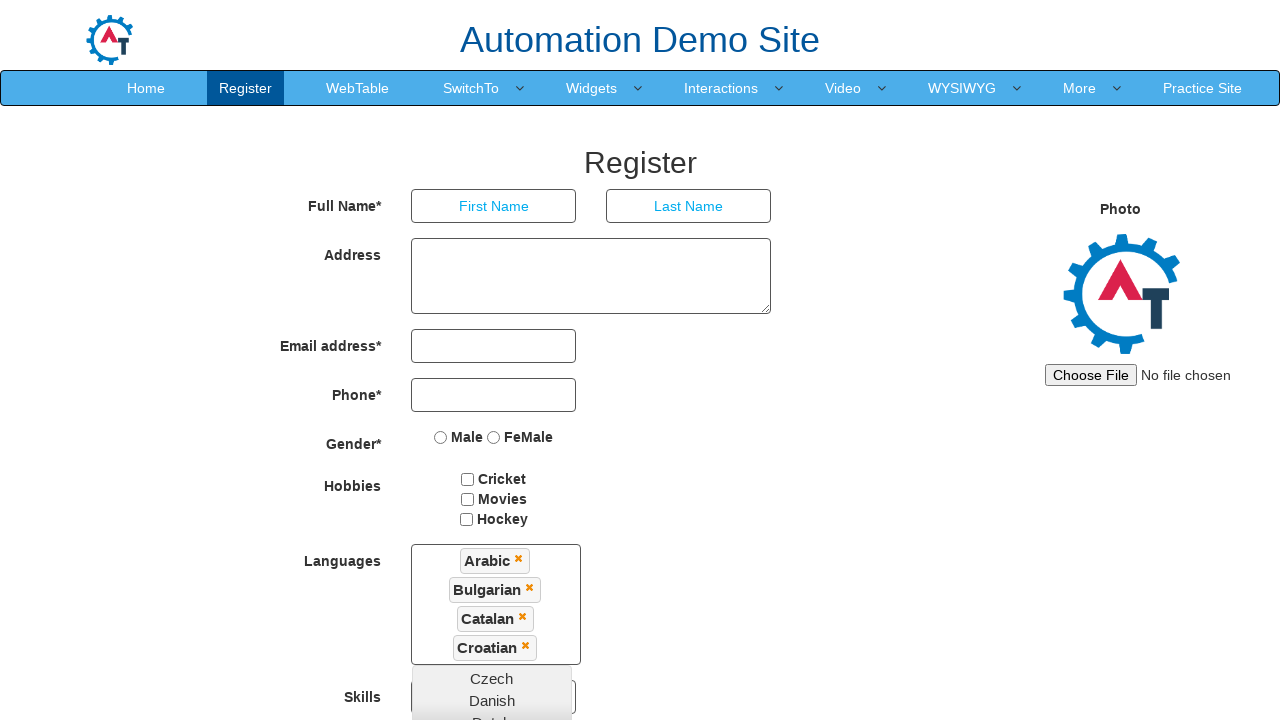

Selected an option from the dropdown at (492, 678) on a.ui-corner-all >> nth=4
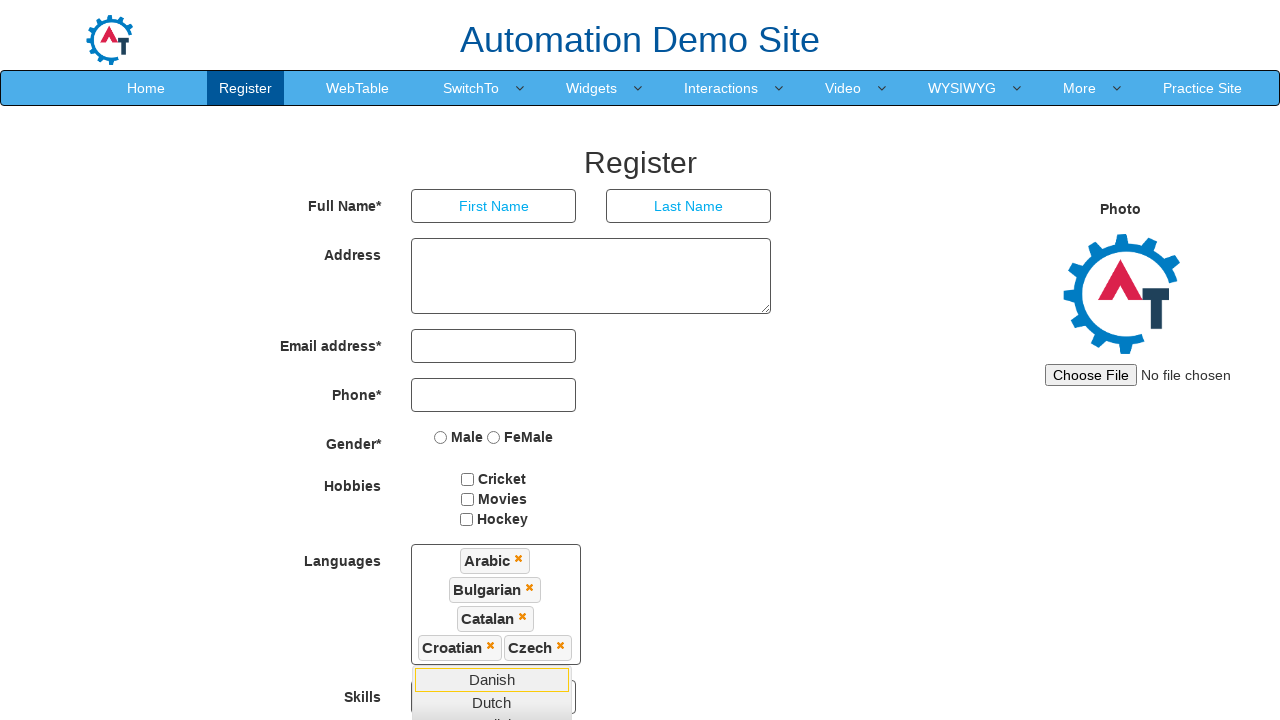

Selected an option from the dropdown at (492, 679) on a.ui-corner-all >> nth=5
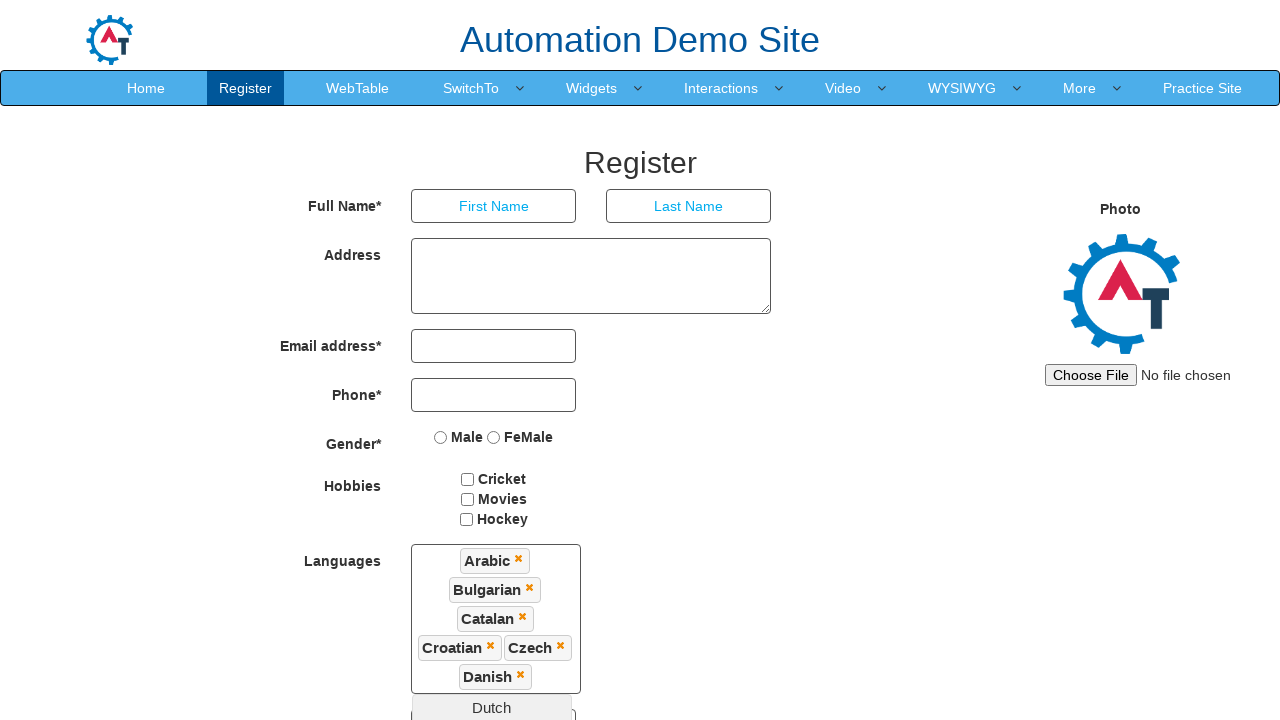

Selected an option from the dropdown at (492, 707) on a.ui-corner-all >> nth=6
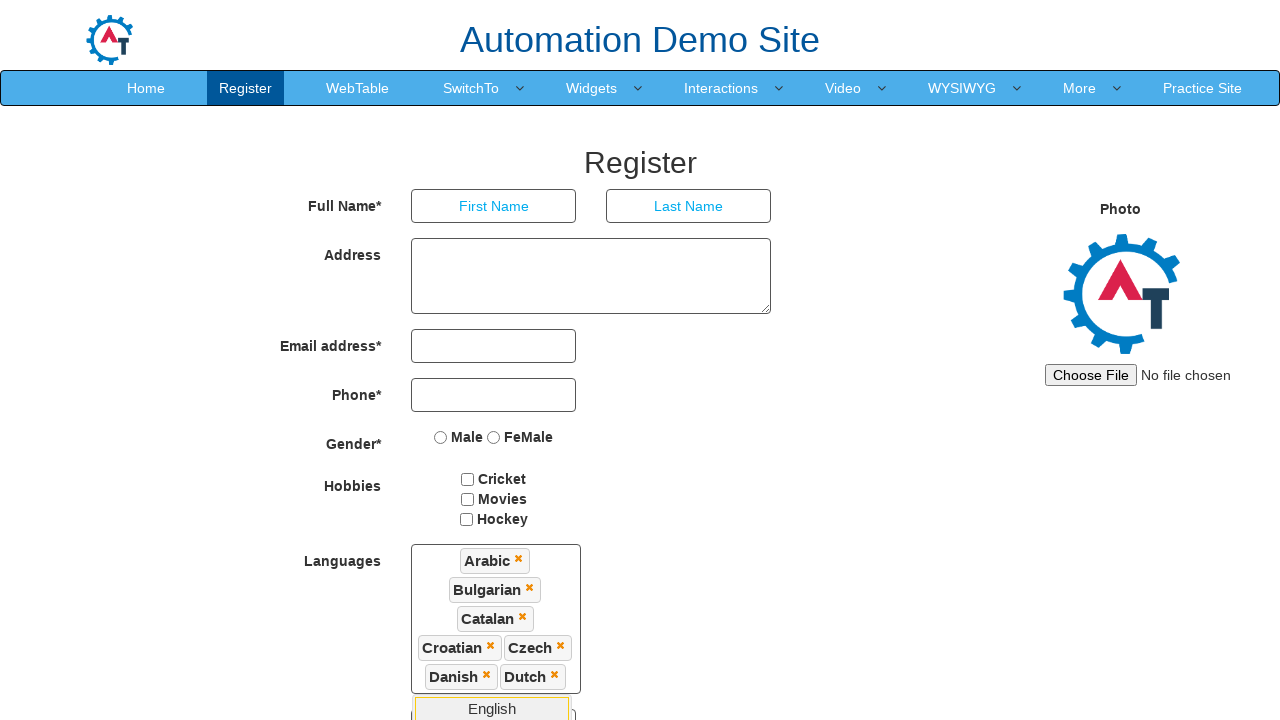

Selected an option from the dropdown at (492, 708) on a.ui-corner-all >> nth=7
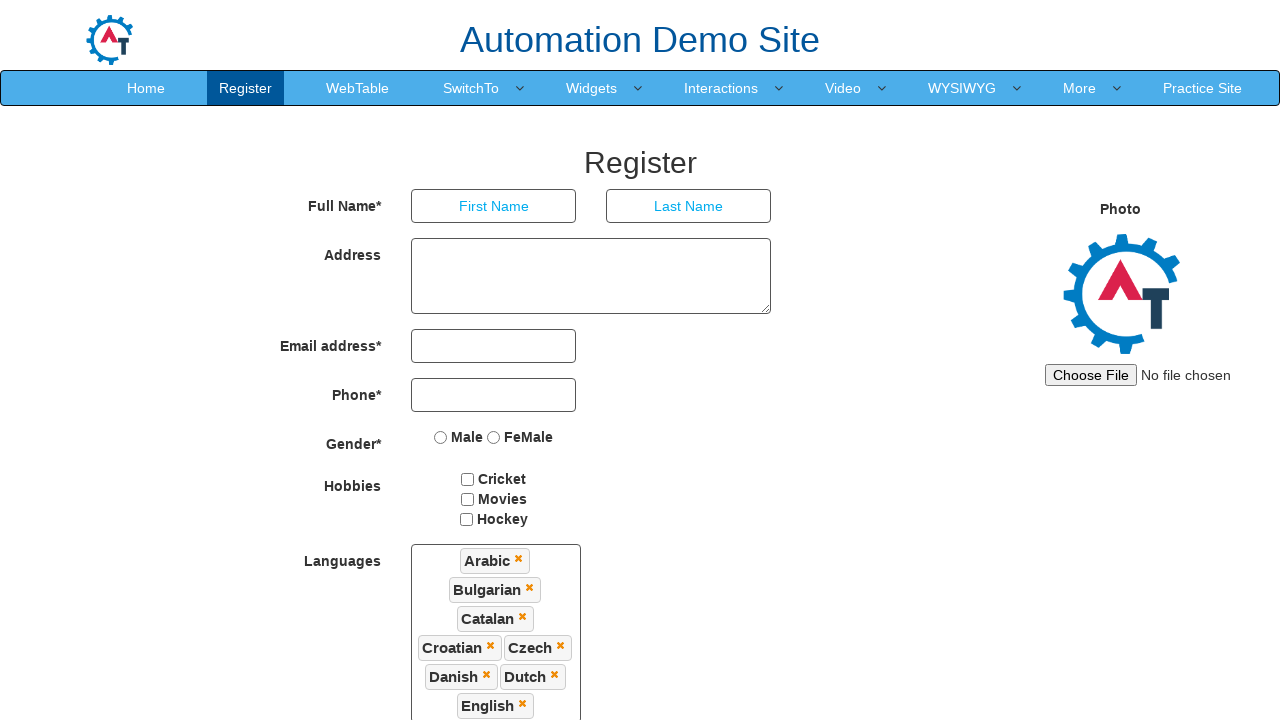

Selected an option from the dropdown at (492, 360) on a.ui-corner-all >> nth=8
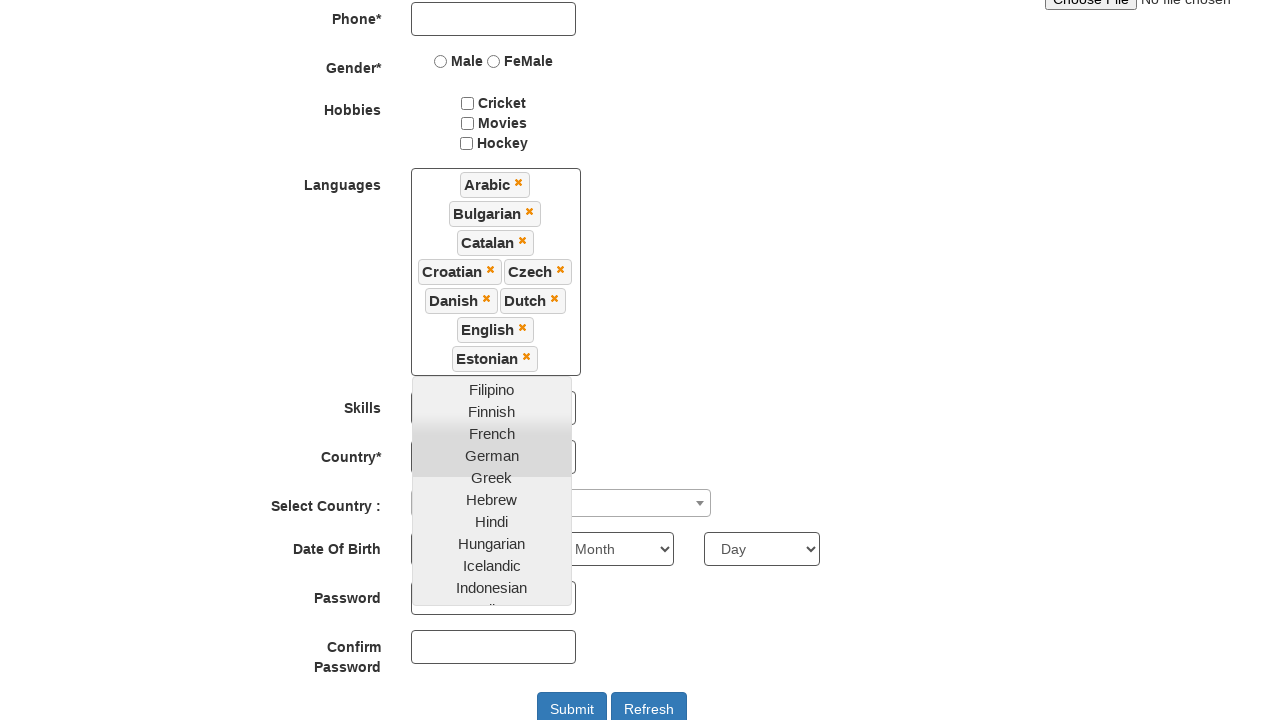

Selected an option from the dropdown at (492, 389) on a.ui-corner-all >> nth=9
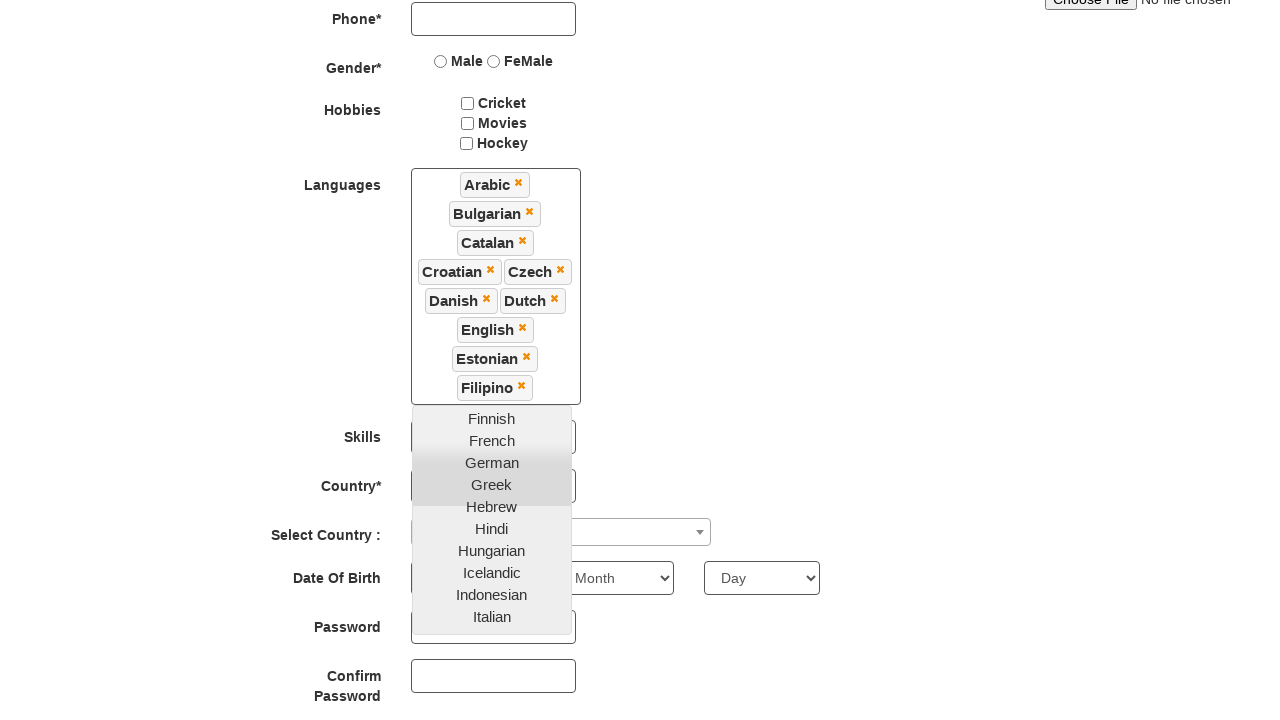

Selected an option from the dropdown at (492, 418) on a.ui-corner-all >> nth=10
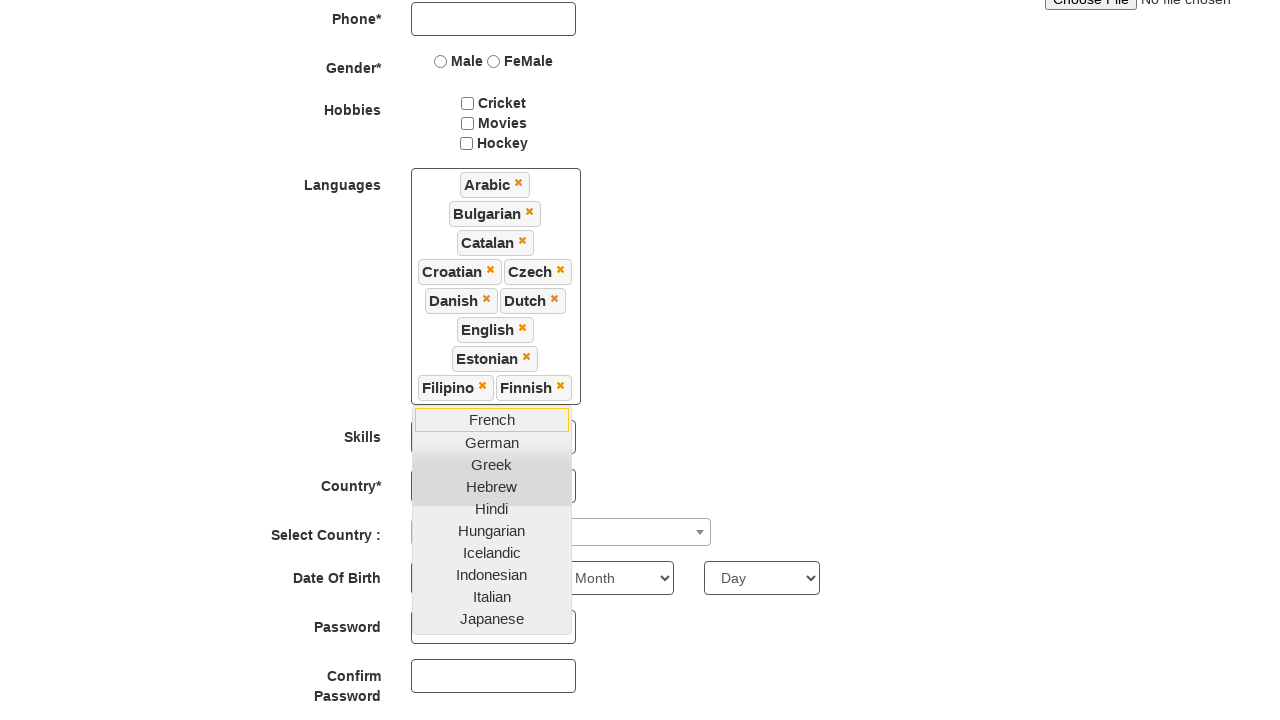

Selected an option from the dropdown at (492, 419) on a.ui-corner-all >> nth=11
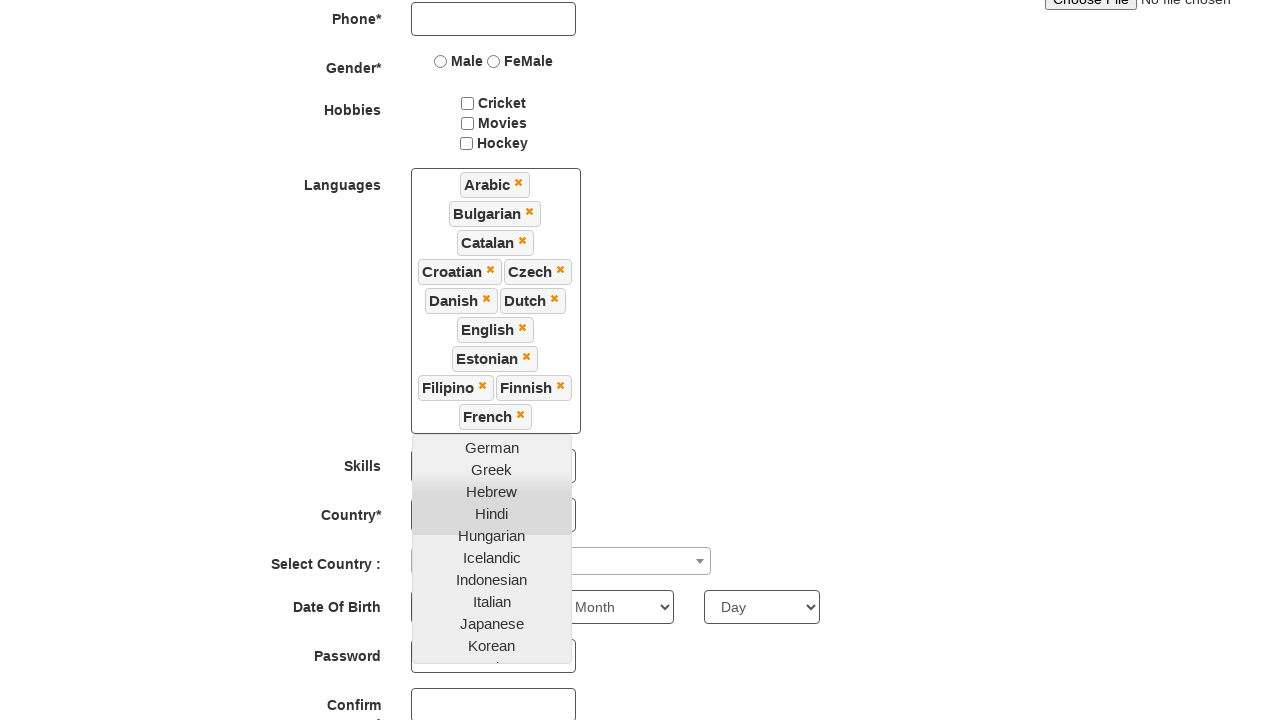

Selected an option from the dropdown at (492, 447) on a.ui-corner-all >> nth=12
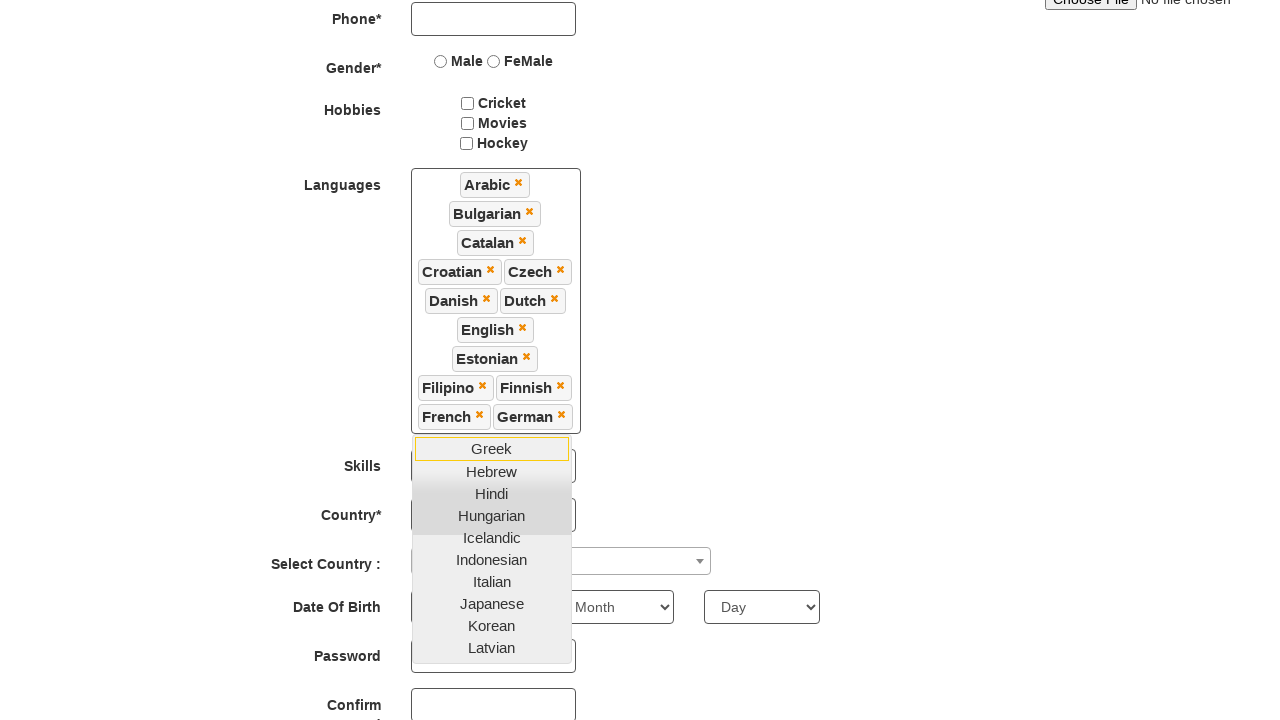

Selected an option from the dropdown at (492, 448) on a.ui-corner-all >> nth=13
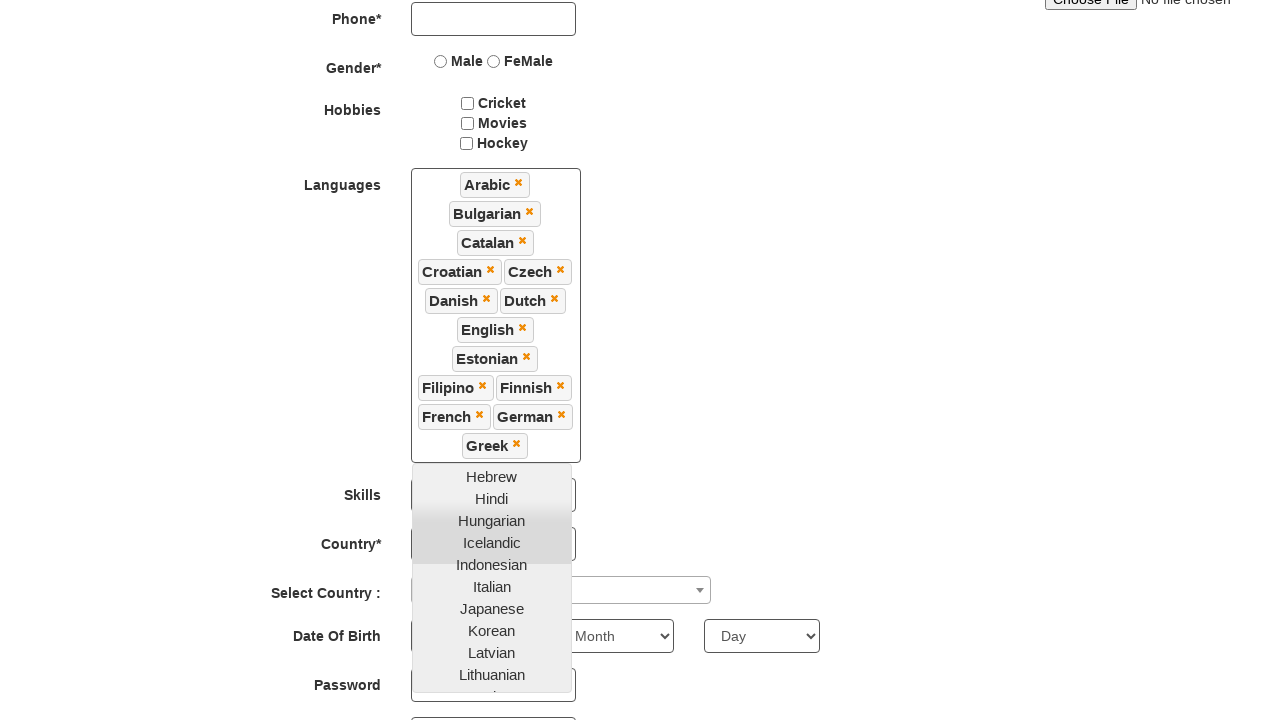

Selected an option from the dropdown at (492, 476) on a.ui-corner-all >> nth=14
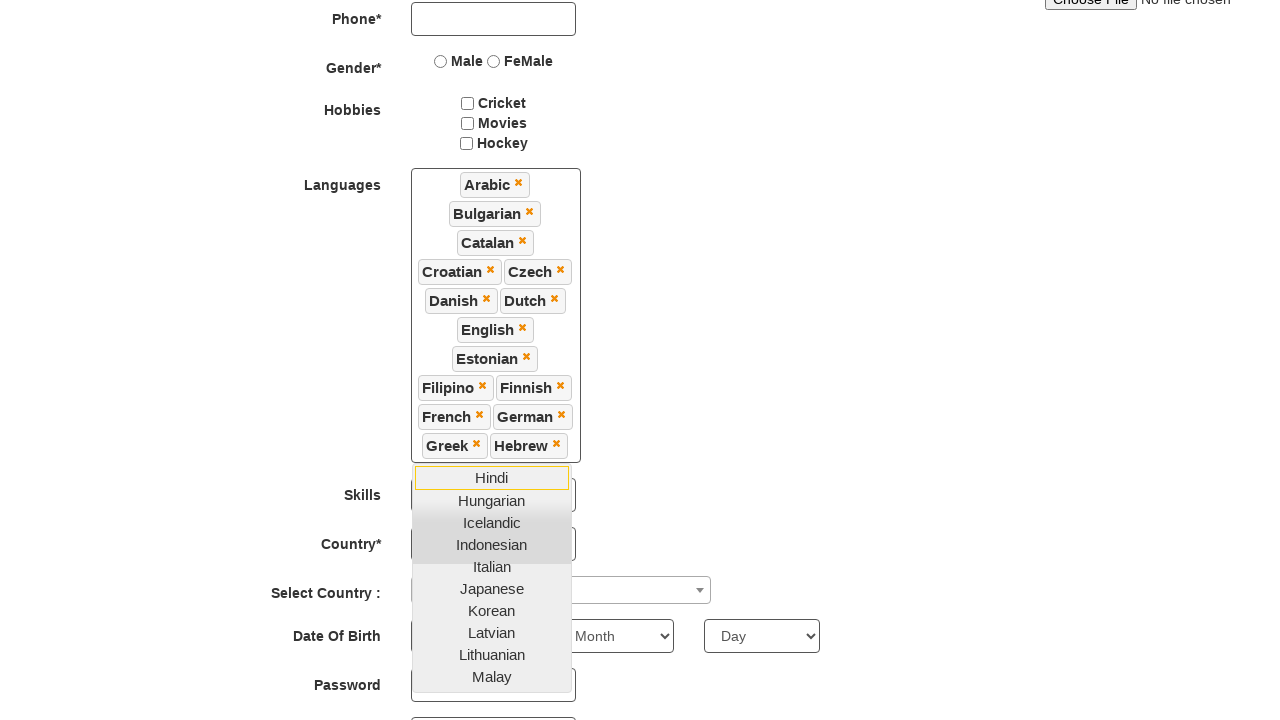

Selected an option from the dropdown at (492, 477) on a.ui-corner-all >> nth=15
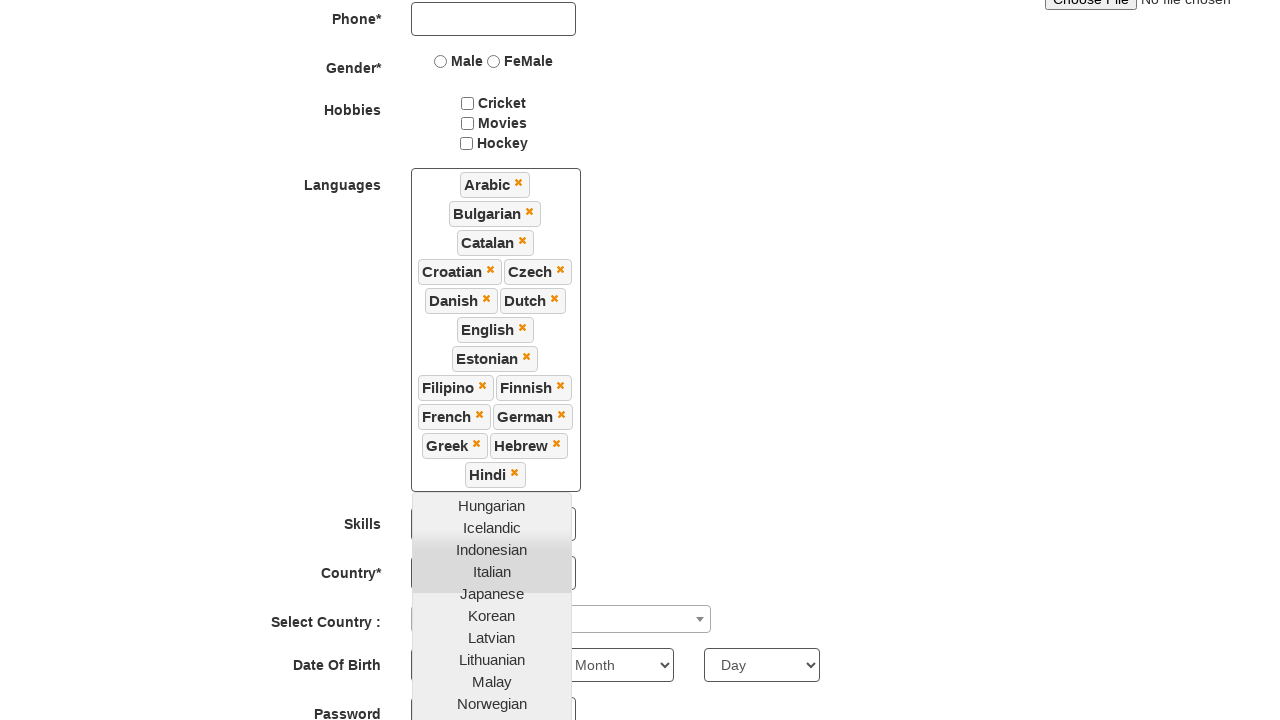

Selected an option from the dropdown at (492, 505) on a.ui-corner-all >> nth=16
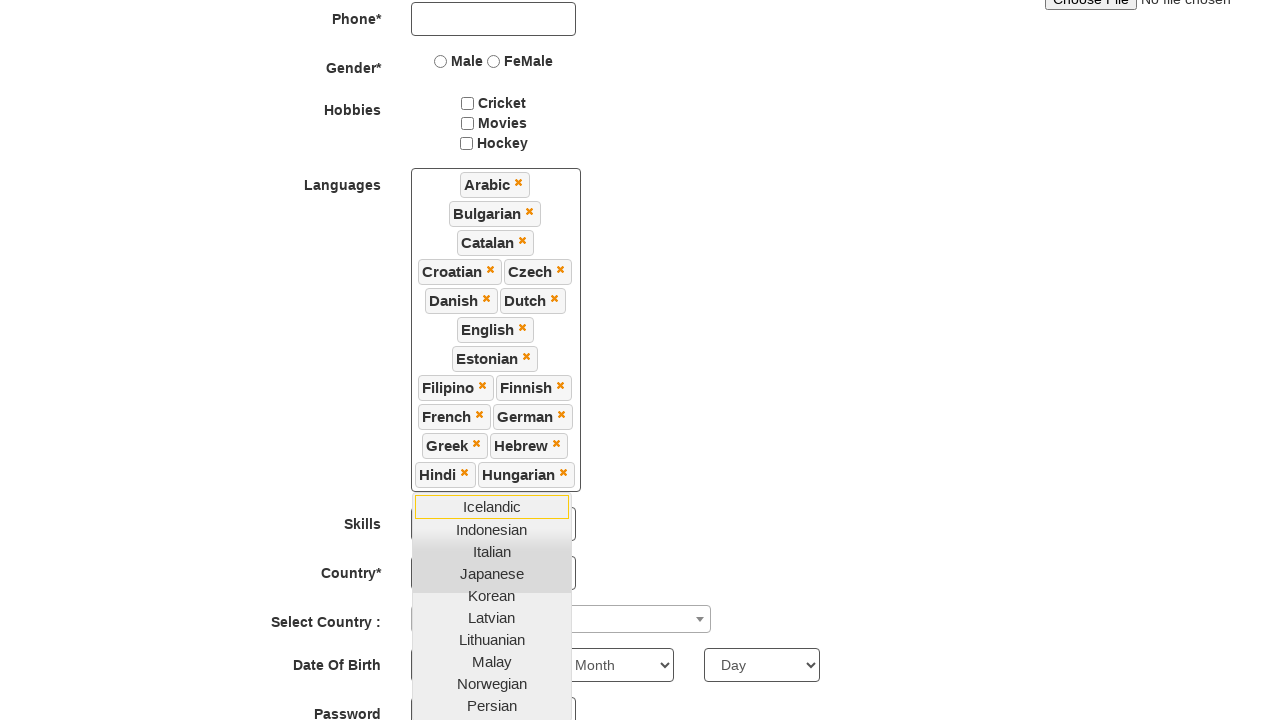

Selected an option from the dropdown at (492, 506) on a.ui-corner-all >> nth=17
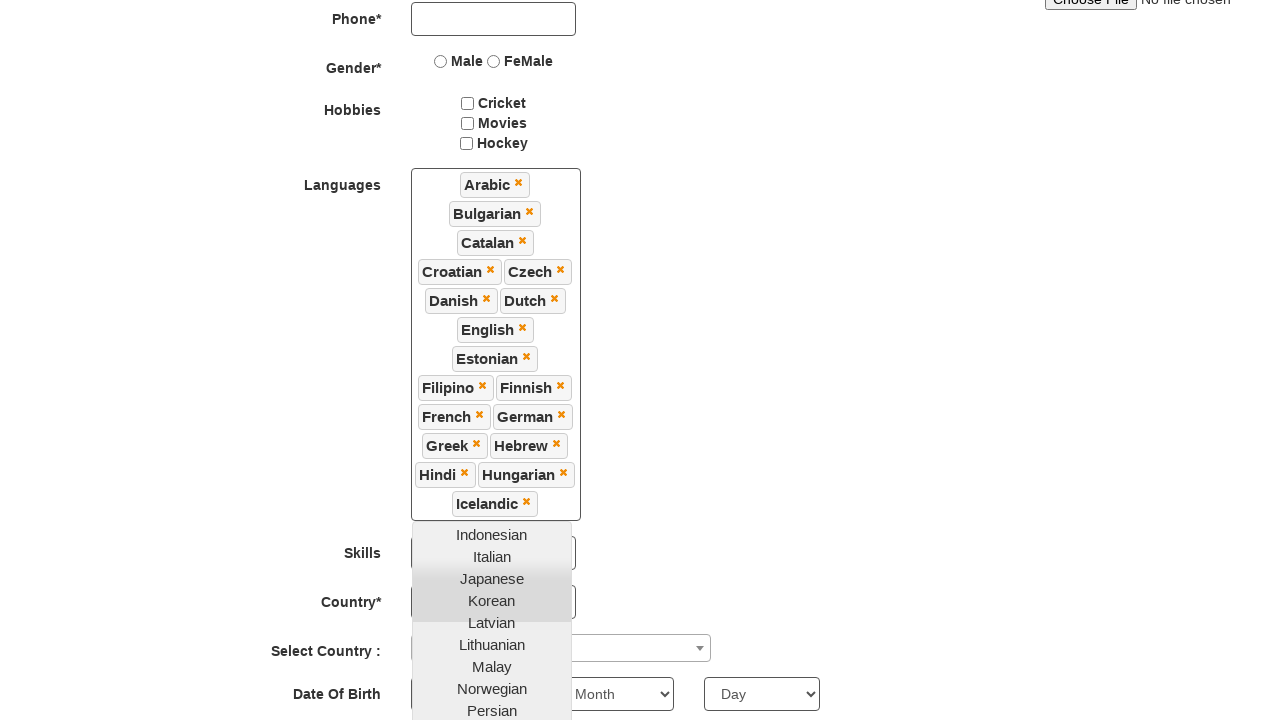

Selected an option from the dropdown at (492, 534) on a.ui-corner-all >> nth=18
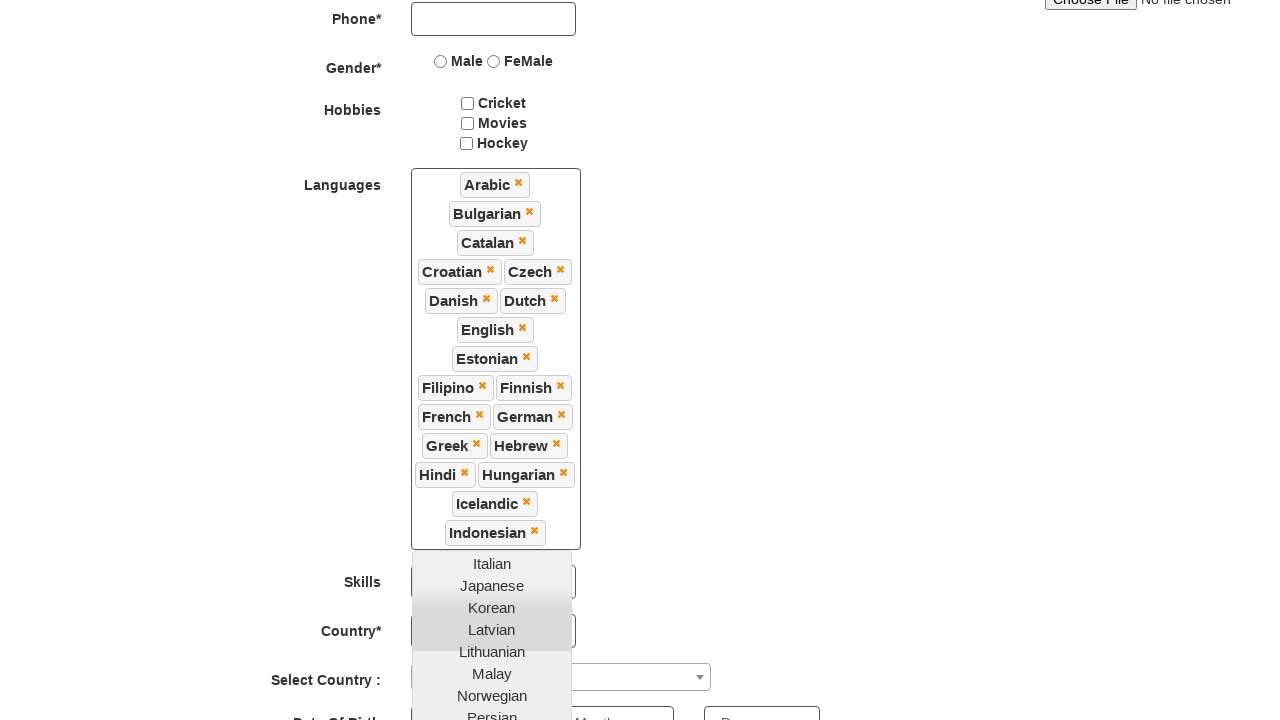

Selected an option from the dropdown at (492, 563) on a.ui-corner-all >> nth=19
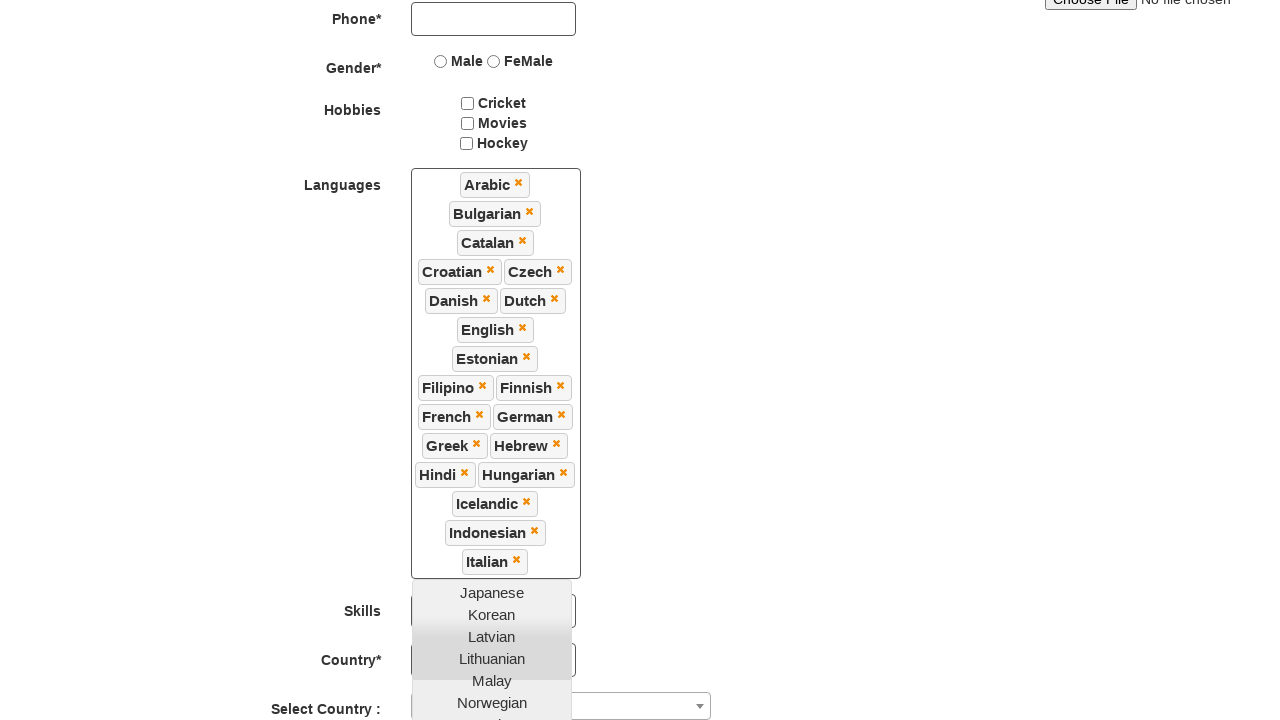

Selected an option from the dropdown at (492, 592) on a.ui-corner-all >> nth=20
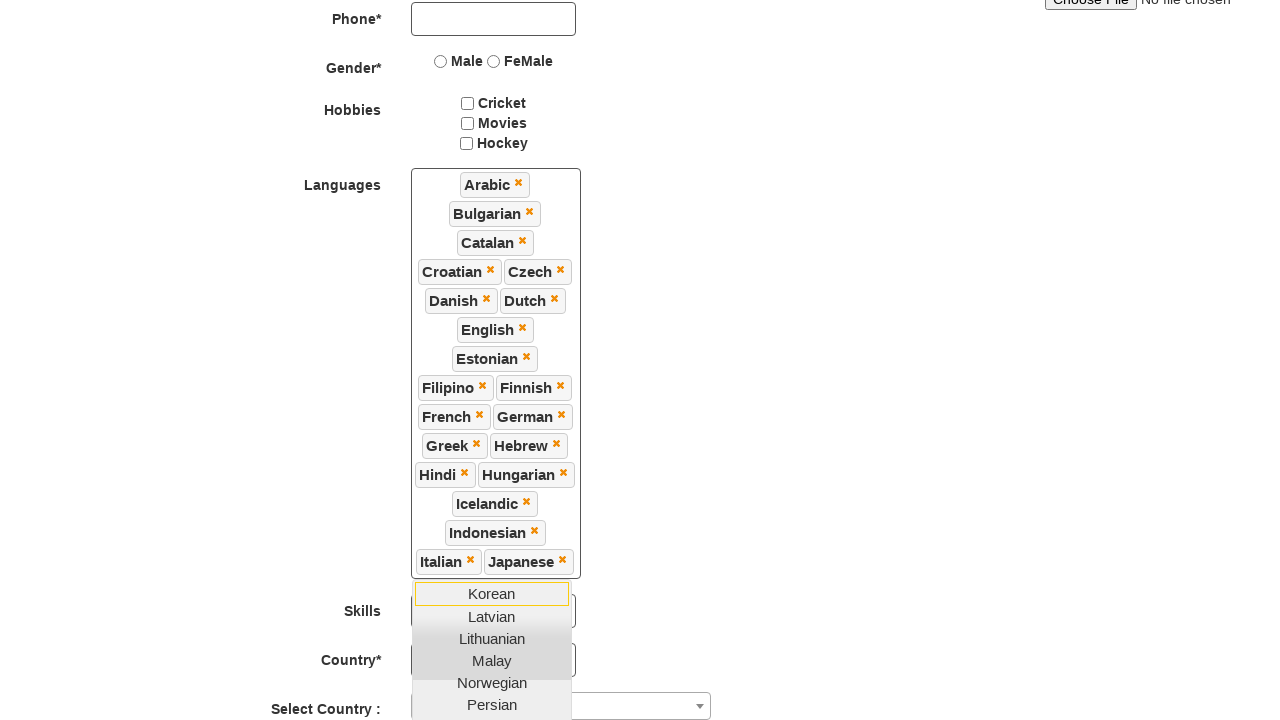

Selected an option from the dropdown at (492, 593) on a.ui-corner-all >> nth=21
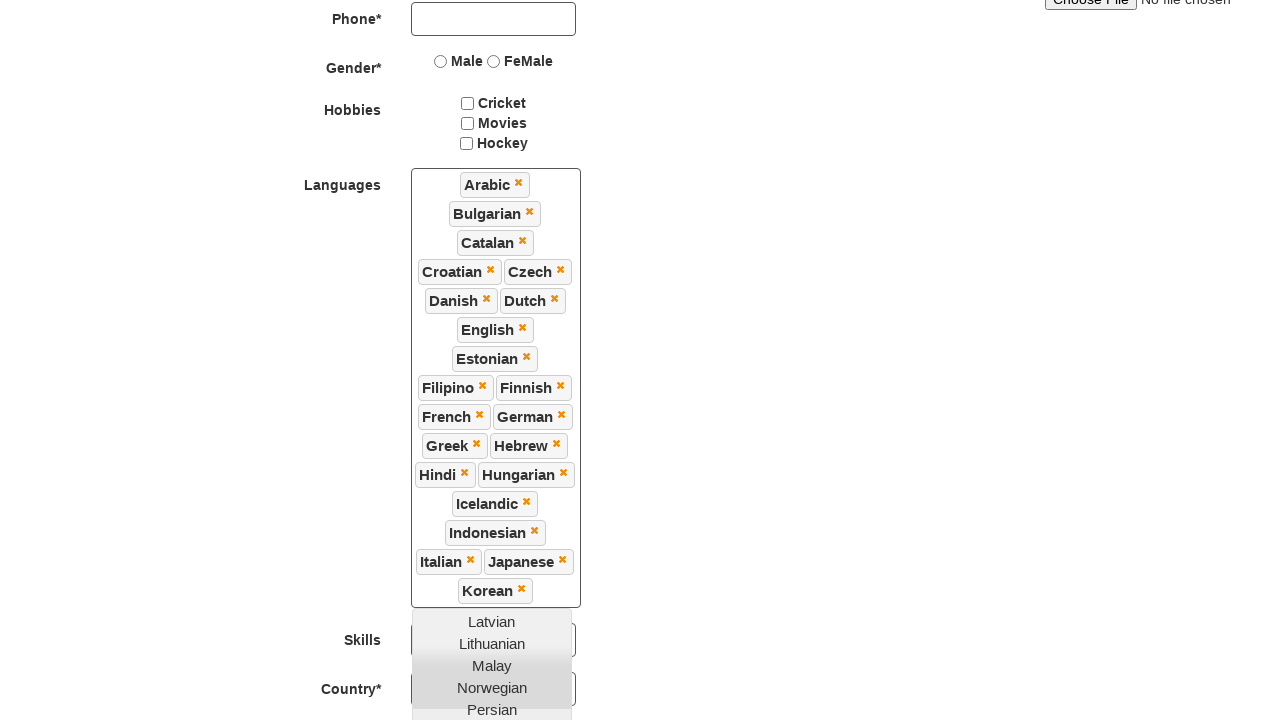

Selected an option from the dropdown at (492, 621) on a.ui-corner-all >> nth=22
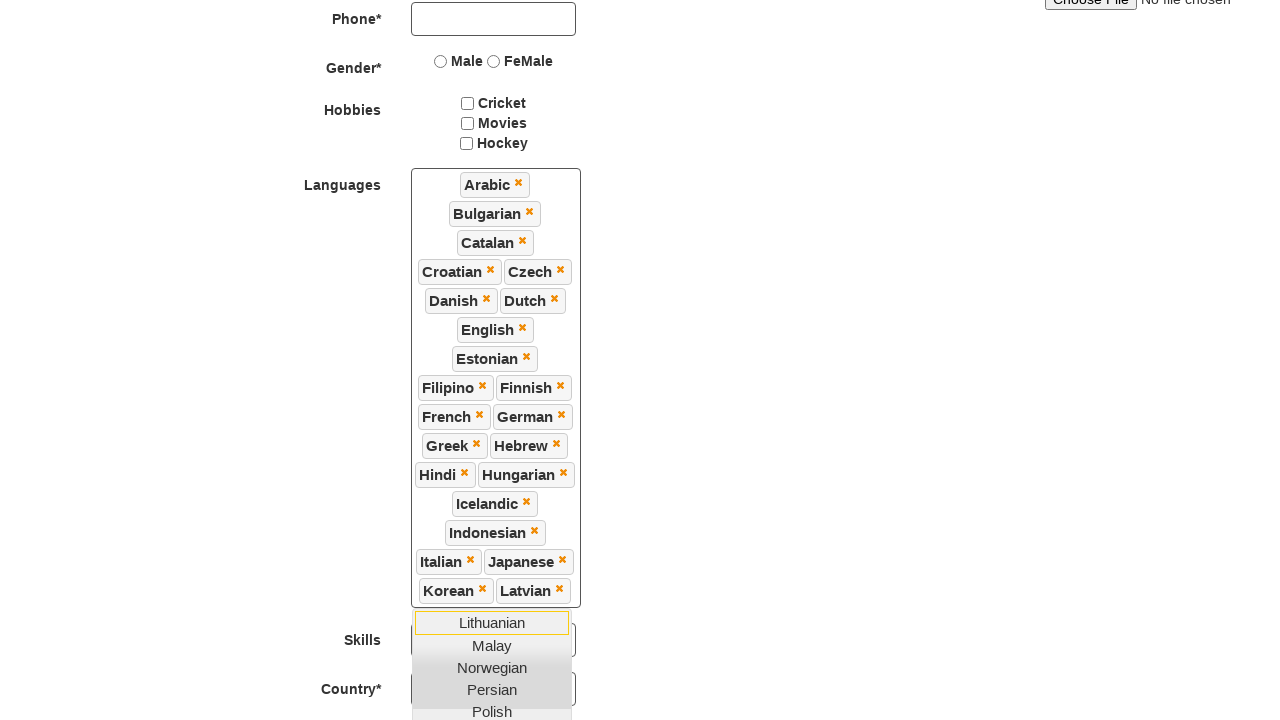

Selected an option from the dropdown at (492, 622) on a.ui-corner-all >> nth=23
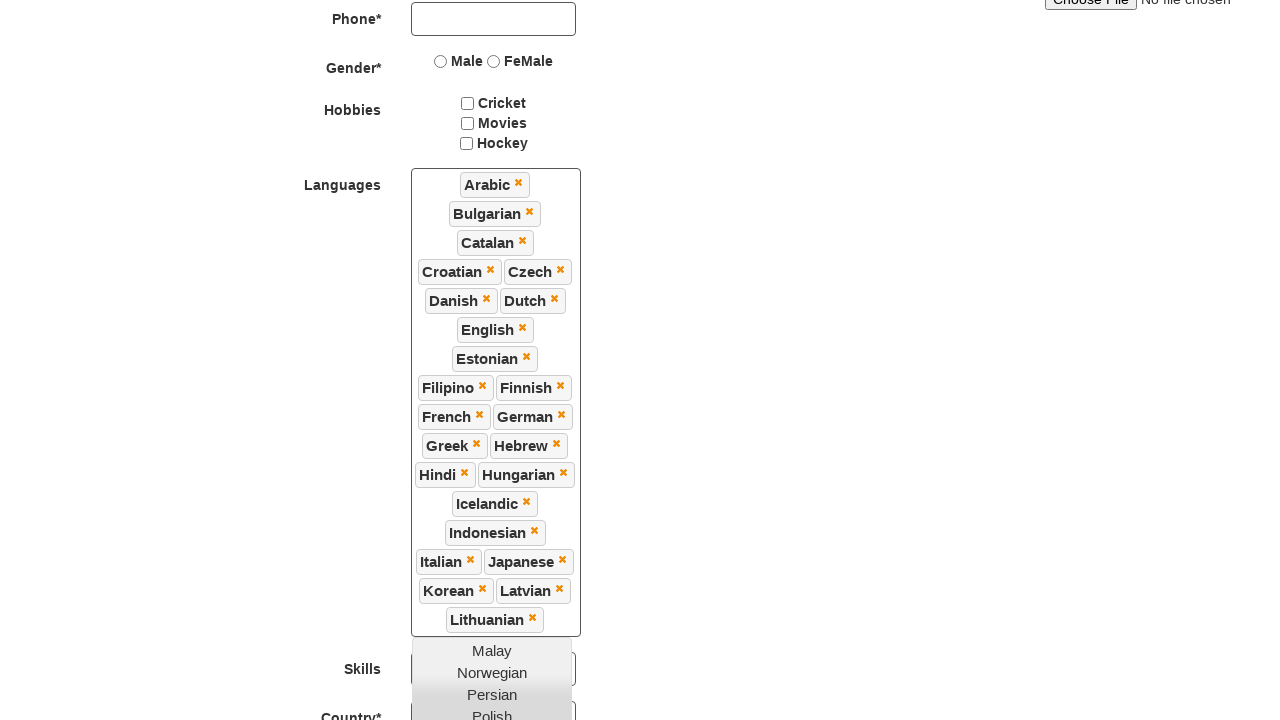

Selected an option from the dropdown at (492, 650) on a.ui-corner-all >> nth=24
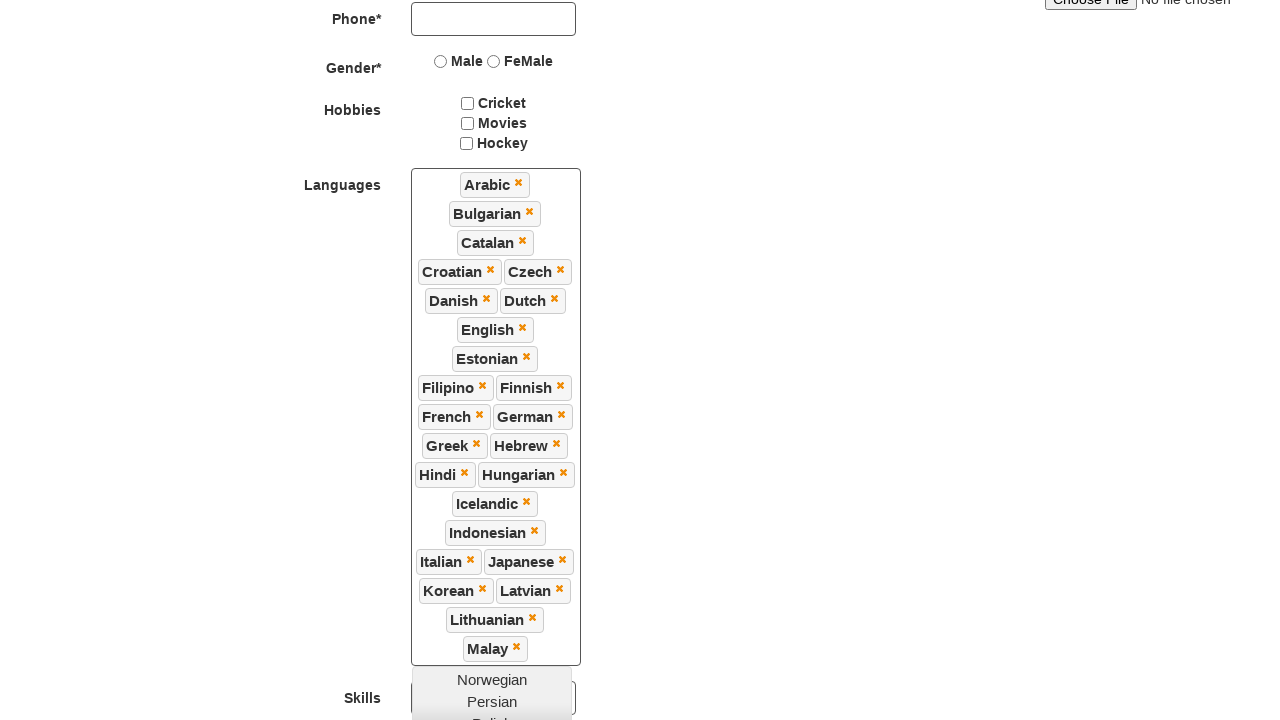

Selected an option from the dropdown at (492, 679) on a.ui-corner-all >> nth=25
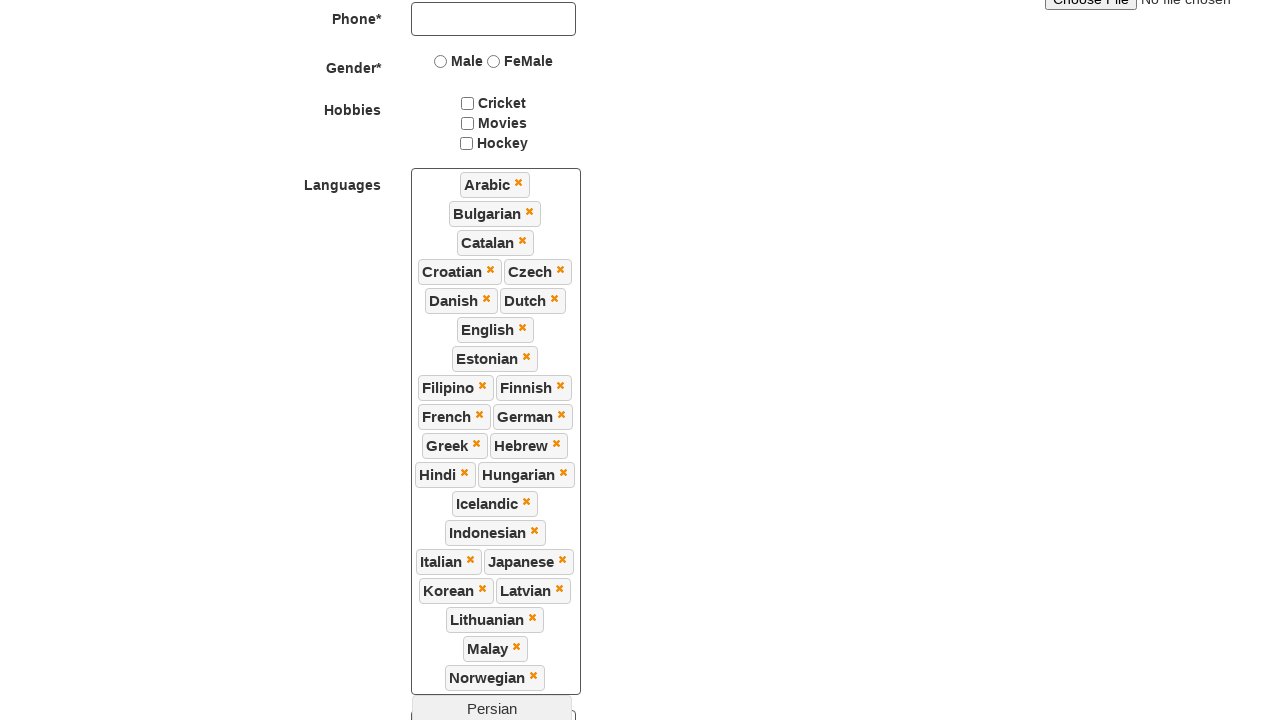

Selected an option from the dropdown at (492, 708) on a.ui-corner-all >> nth=26
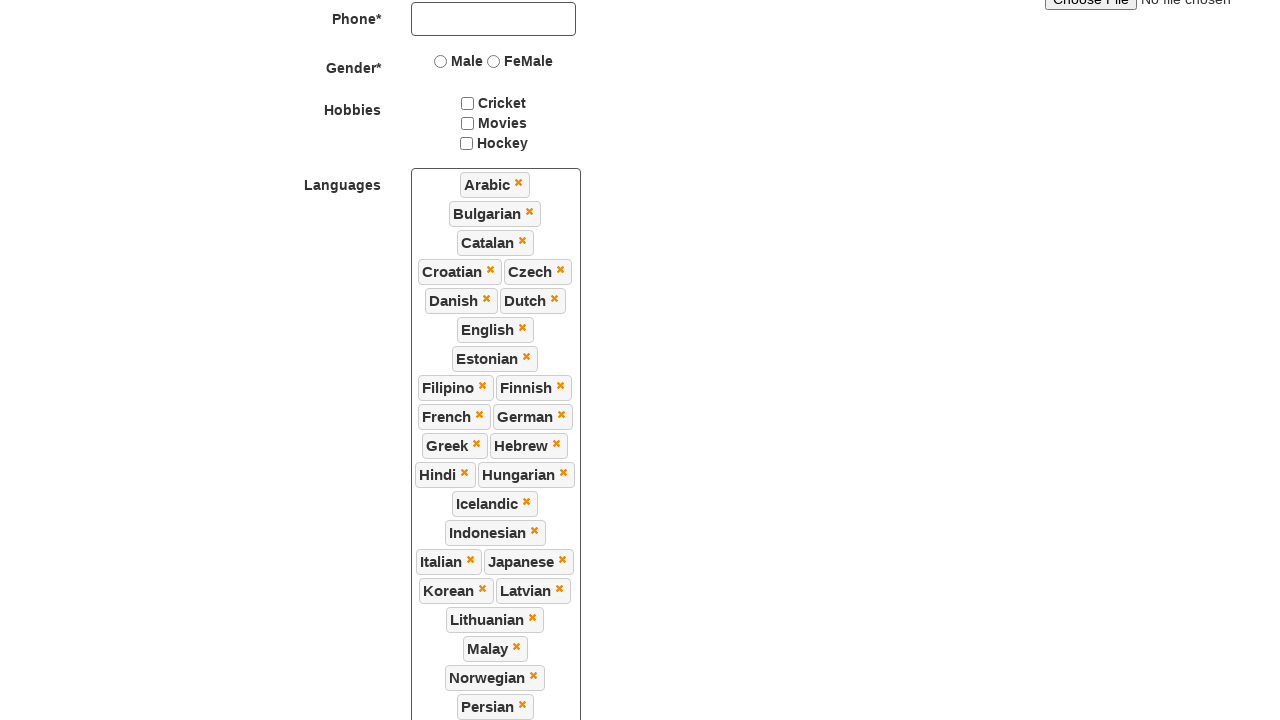

Selected an option from the dropdown at (492, 360) on a.ui-corner-all >> nth=27
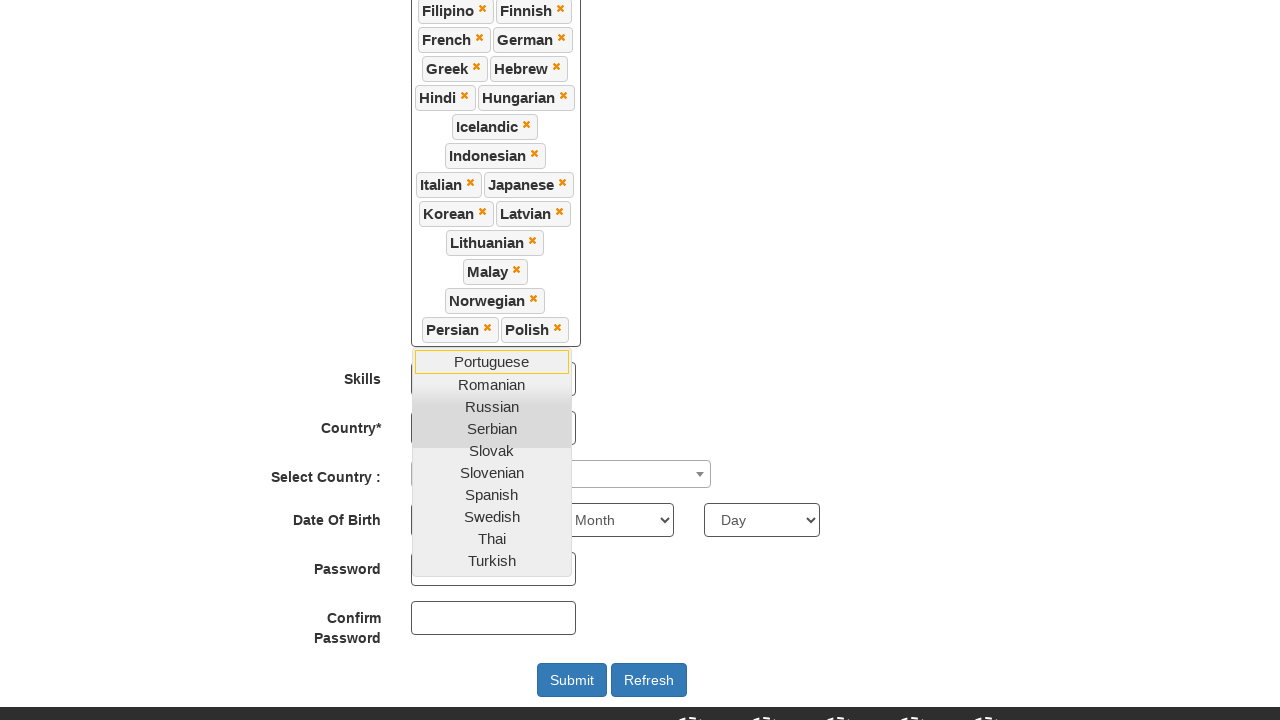

Selected an option from the dropdown at (492, 361) on a.ui-corner-all >> nth=28
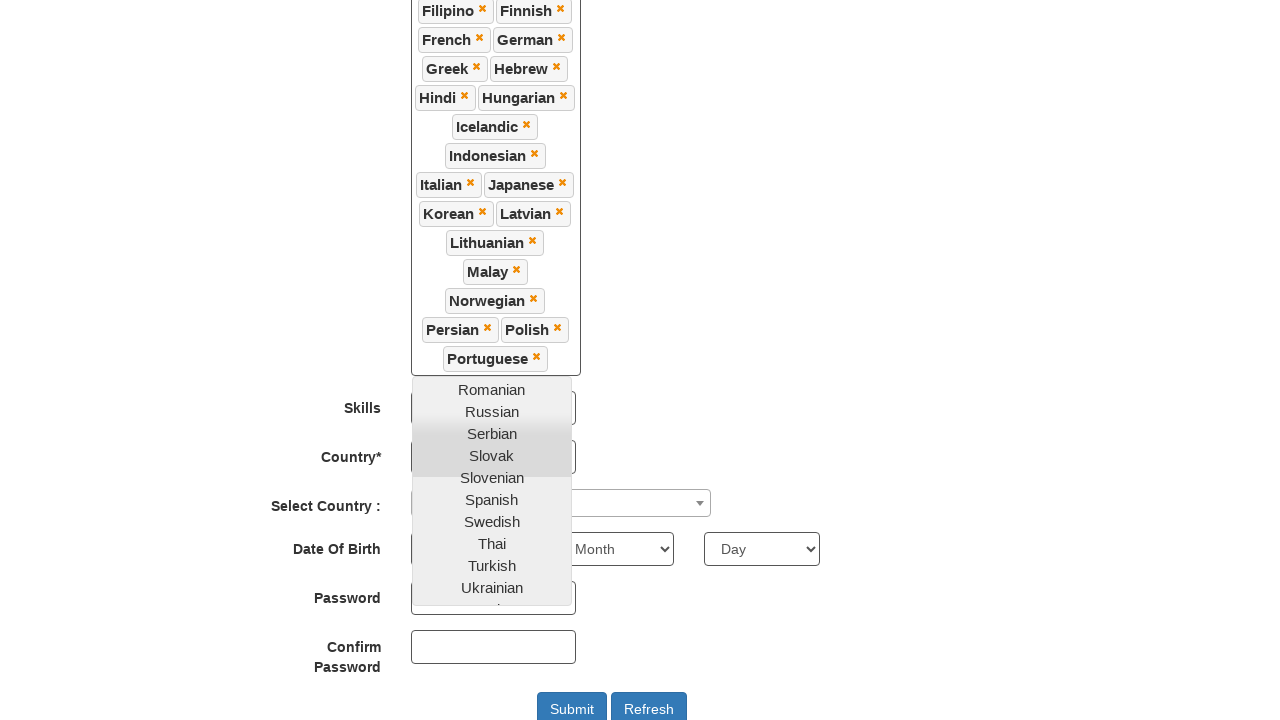

Selected an option from the dropdown at (492, 389) on a.ui-corner-all >> nth=29
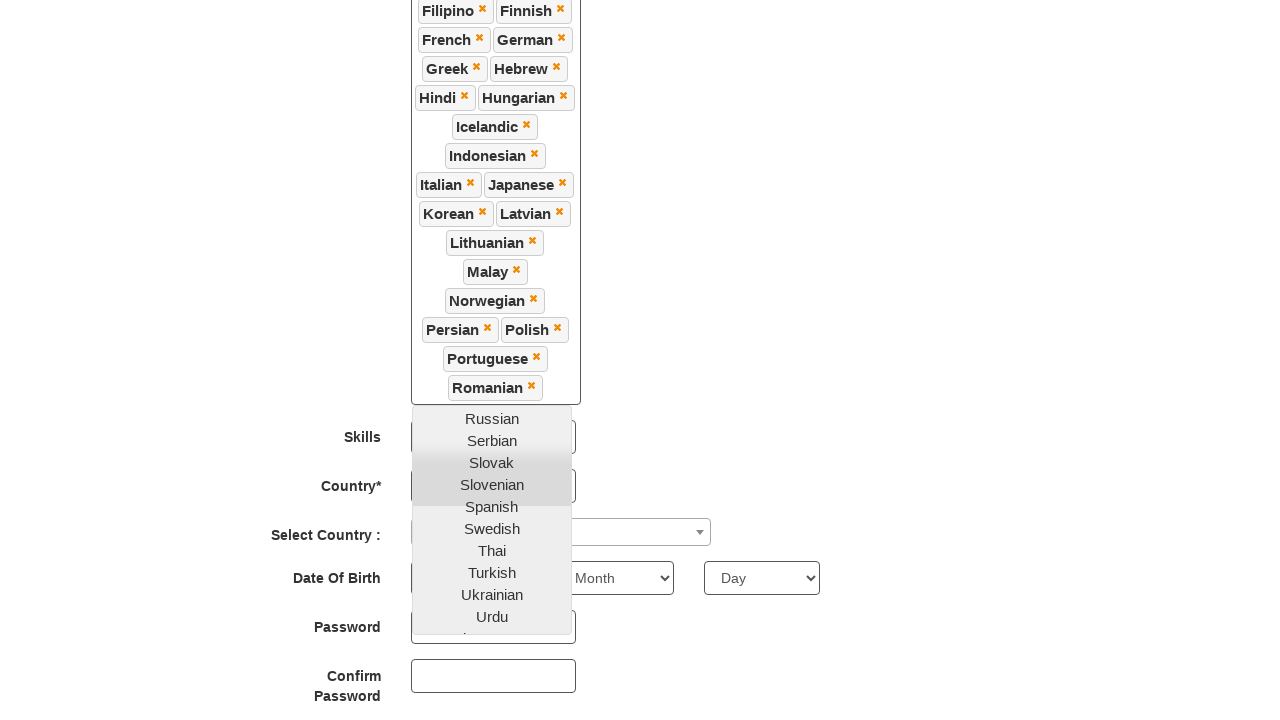

Selected an option from the dropdown at (492, 418) on a.ui-corner-all >> nth=30
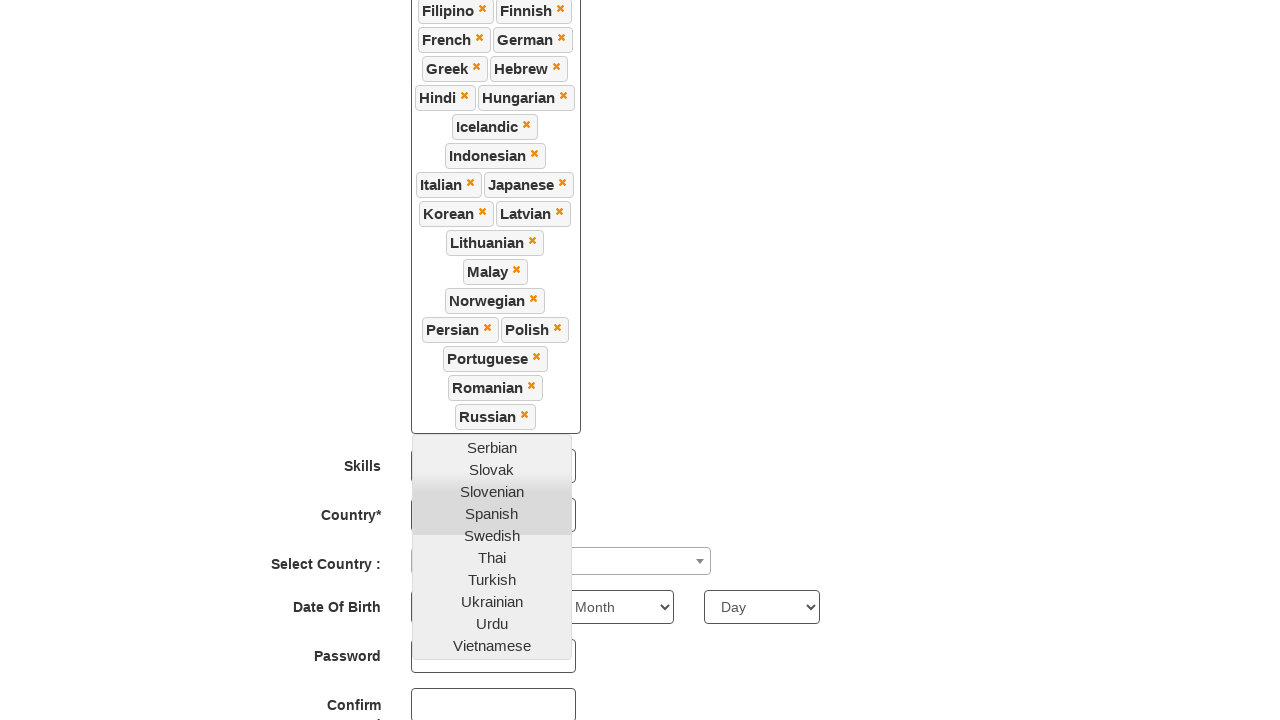

Selected an option from the dropdown at (492, 447) on a.ui-corner-all >> nth=31
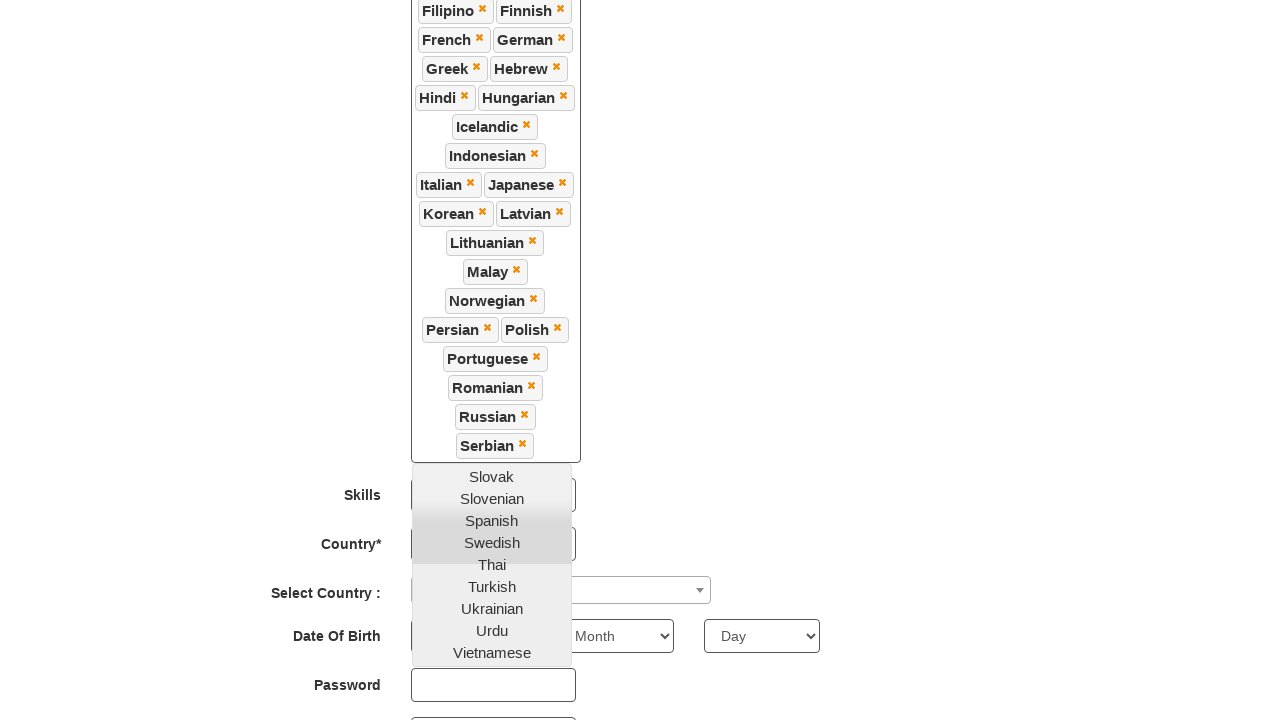

Selected an option from the dropdown at (492, 476) on a.ui-corner-all >> nth=32
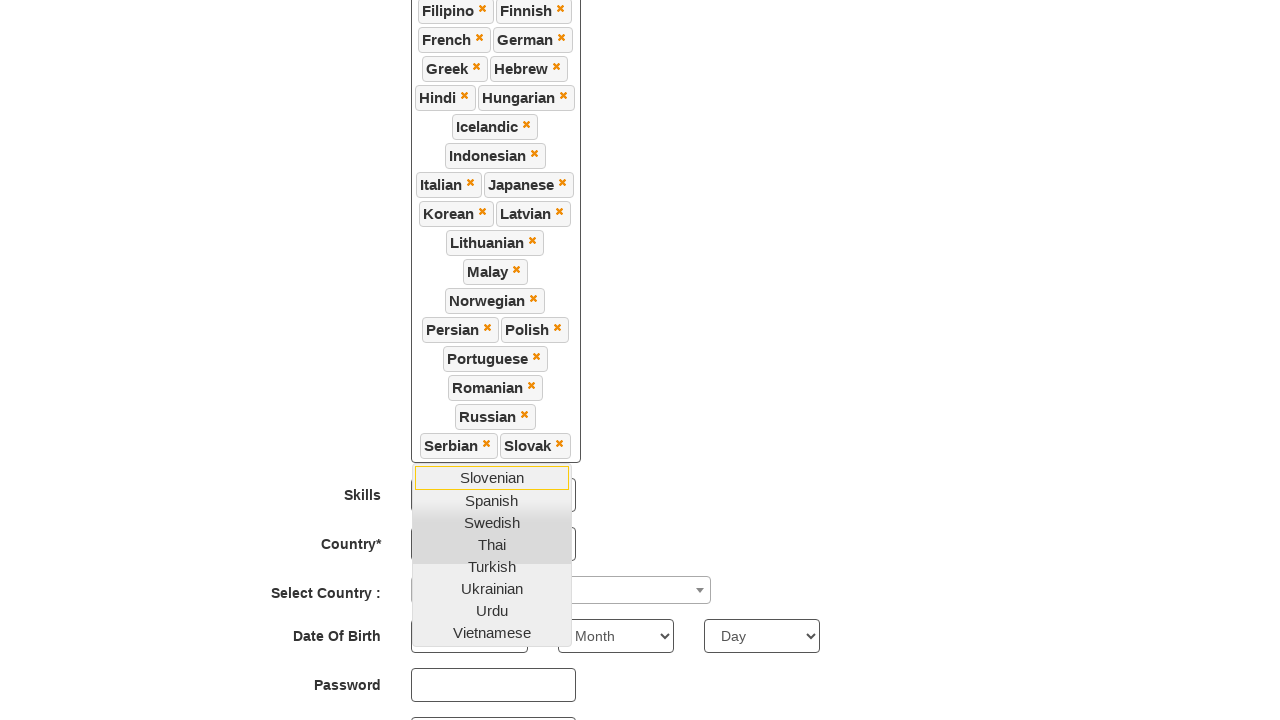

Selected an option from the dropdown at (492, 477) on a.ui-corner-all >> nth=33
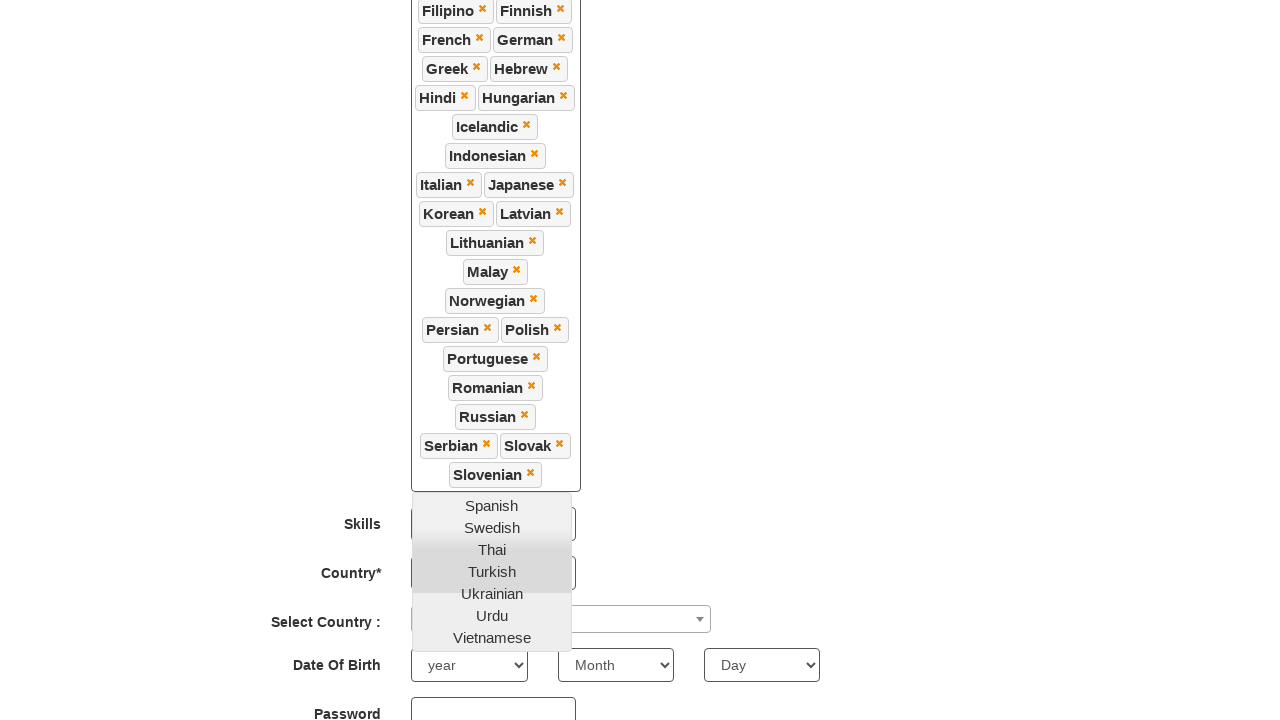

Selected an option from the dropdown at (492, 505) on a.ui-corner-all >> nth=34
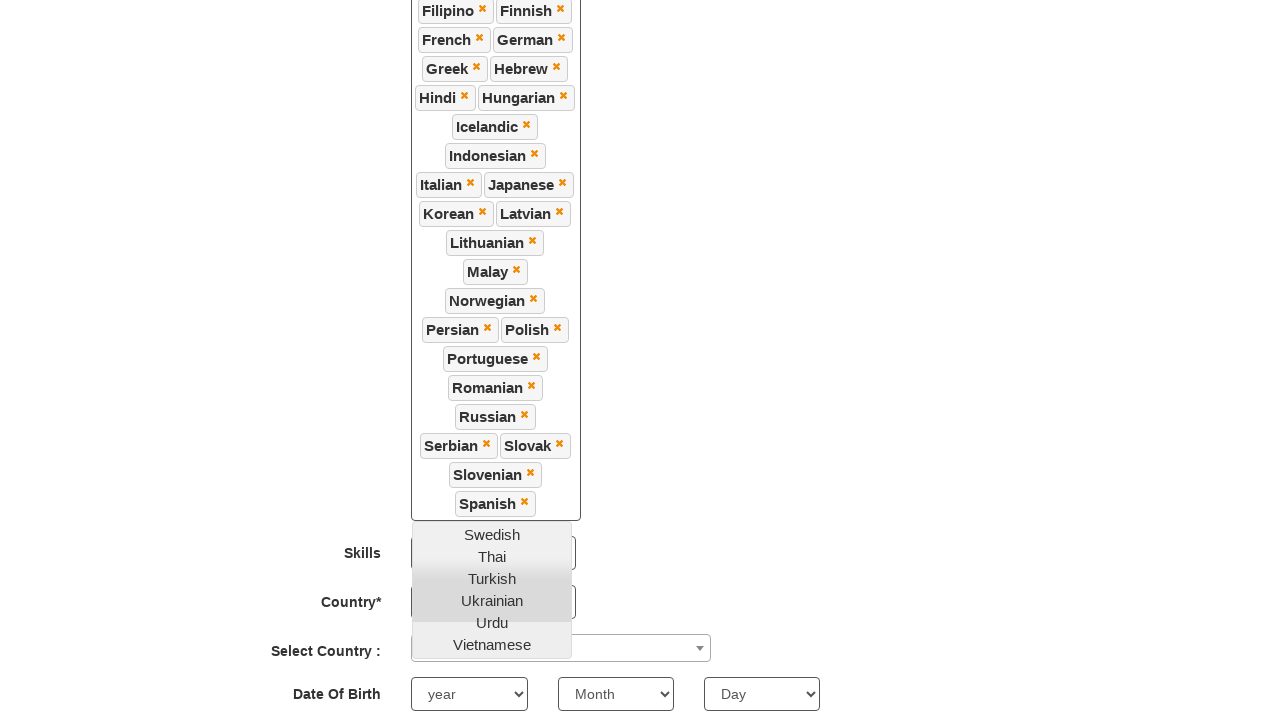

Selected an option from the dropdown at (492, 534) on a.ui-corner-all >> nth=35
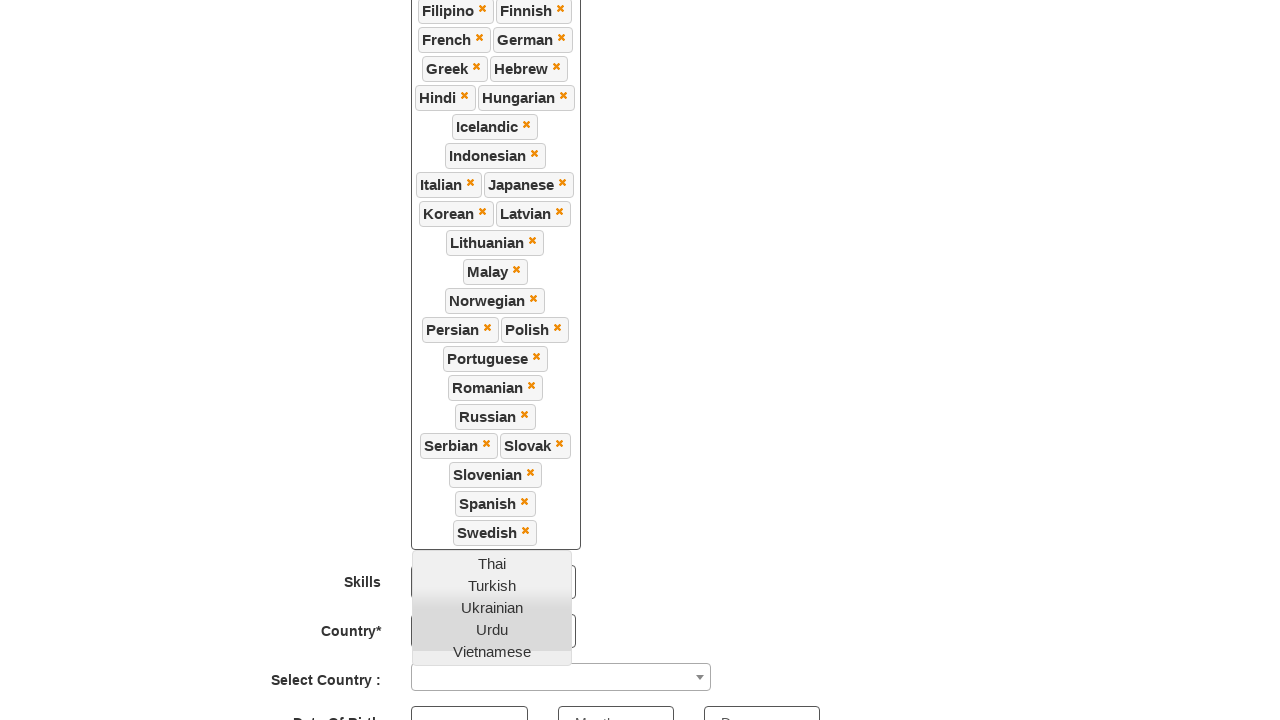

Selected an option from the dropdown at (492, 563) on a.ui-corner-all >> nth=36
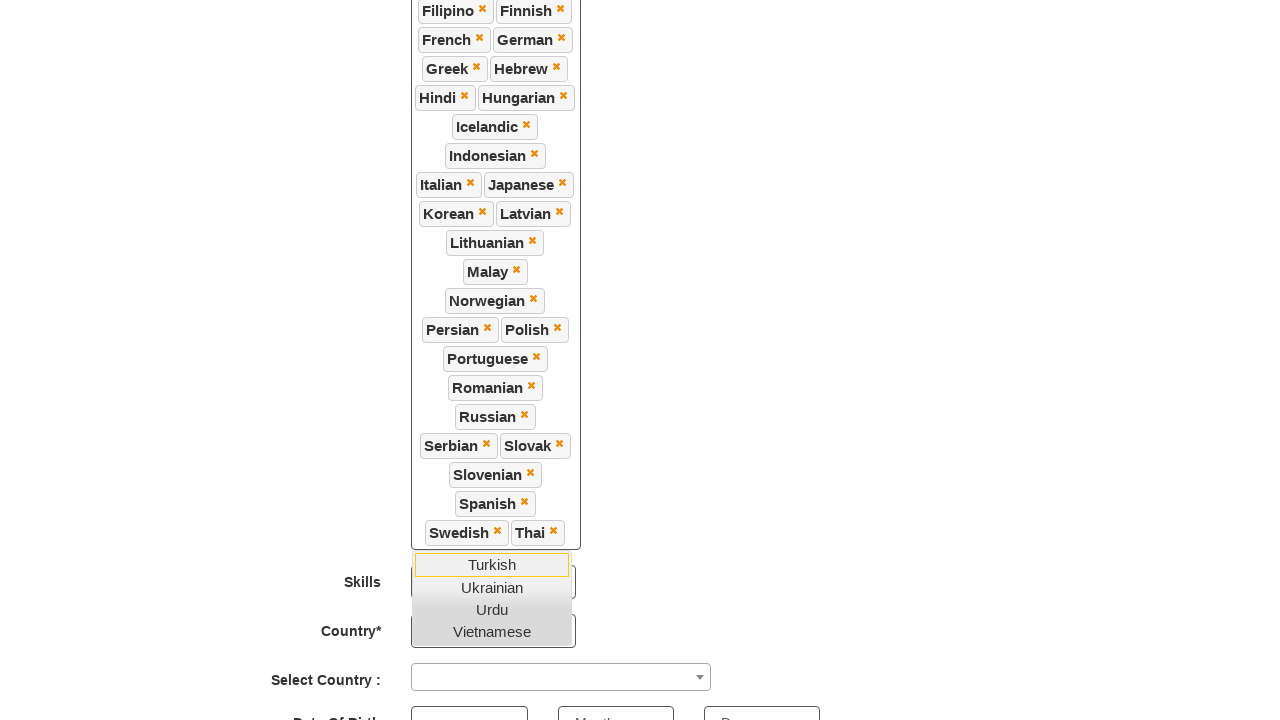

Selected an option from the dropdown at (492, 564) on a.ui-corner-all >> nth=37
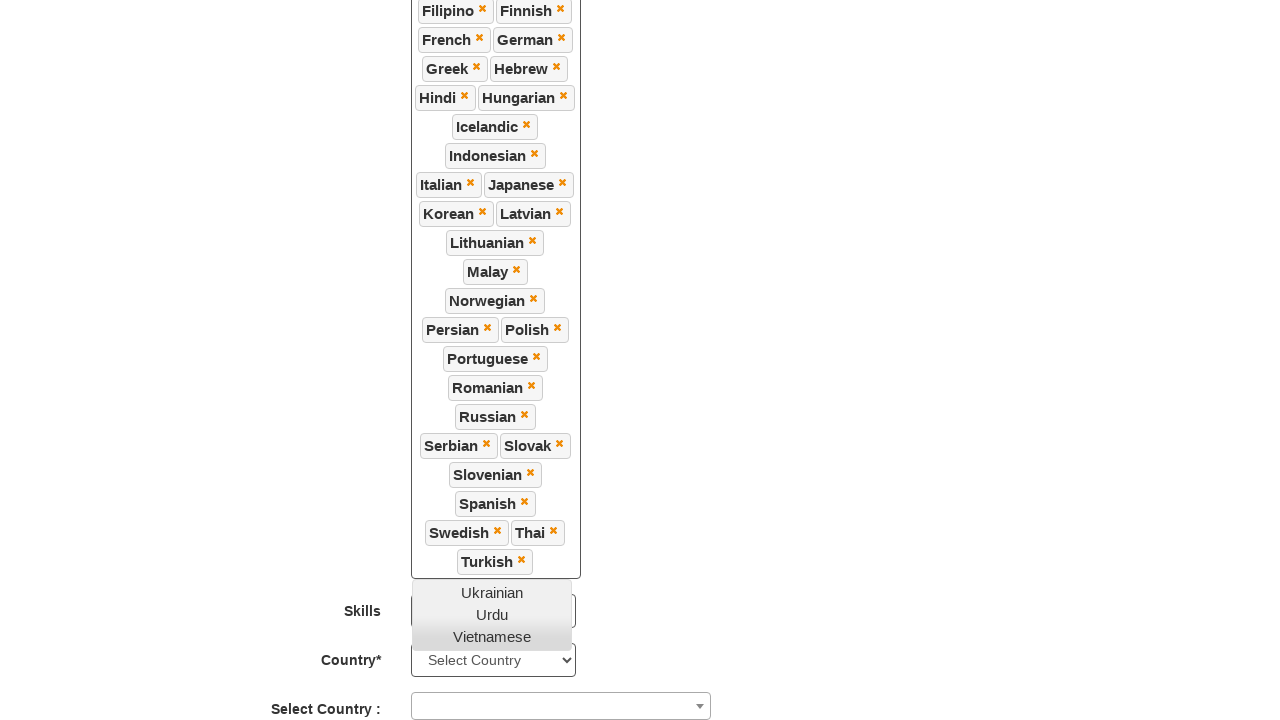

Selected an option from the dropdown at (492, 592) on a.ui-corner-all >> nth=38
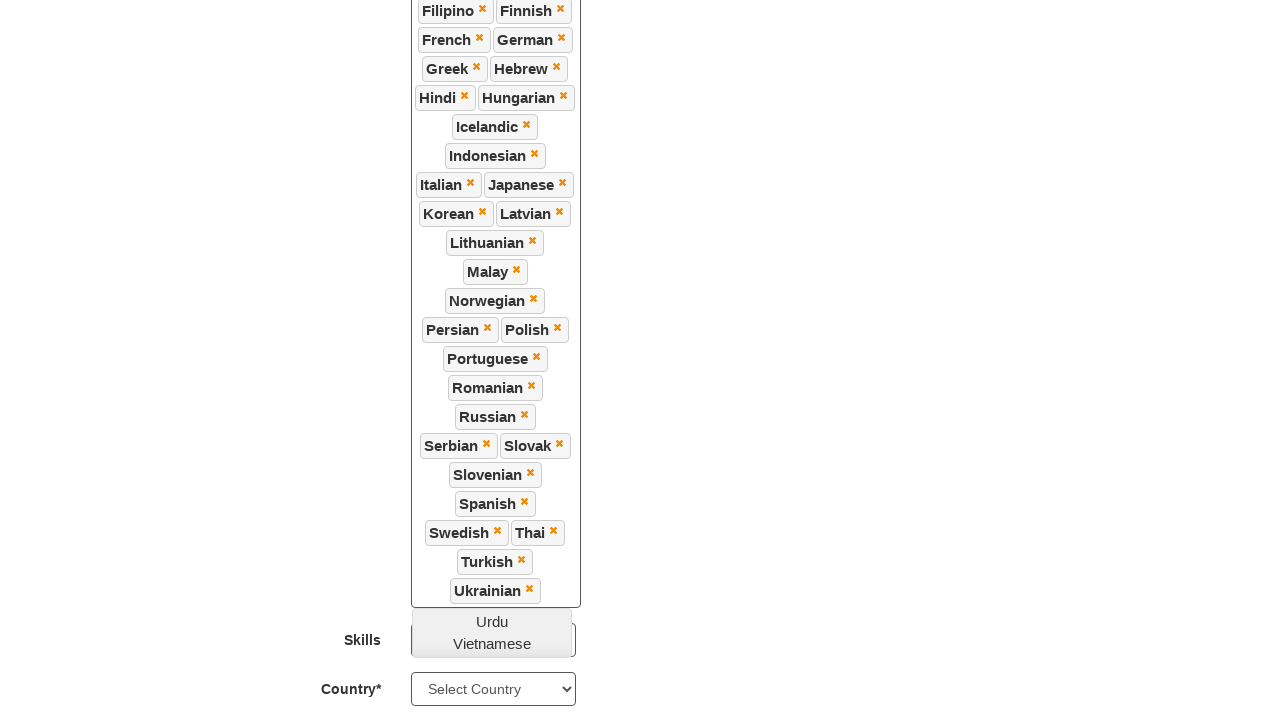

Selected an option from the dropdown at (492, 621) on a.ui-corner-all >> nth=39
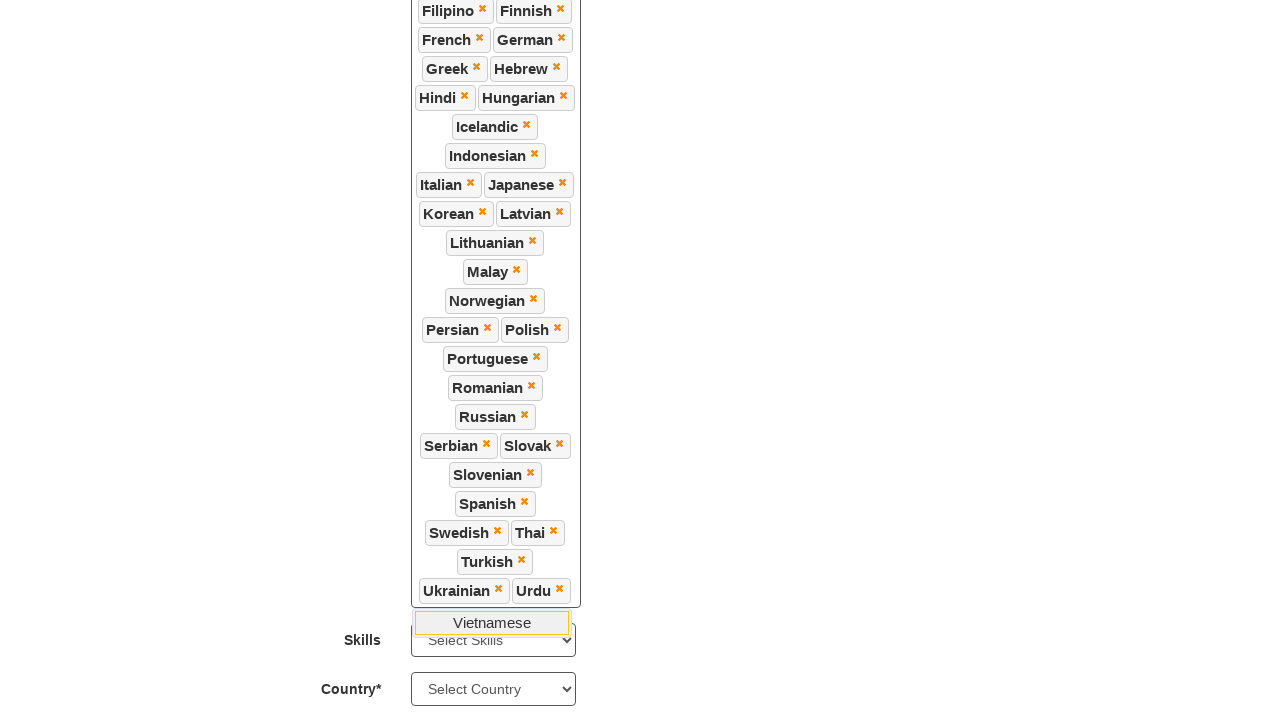

Selected an option from the dropdown at (492, 622) on a.ui-corner-all >> nth=40
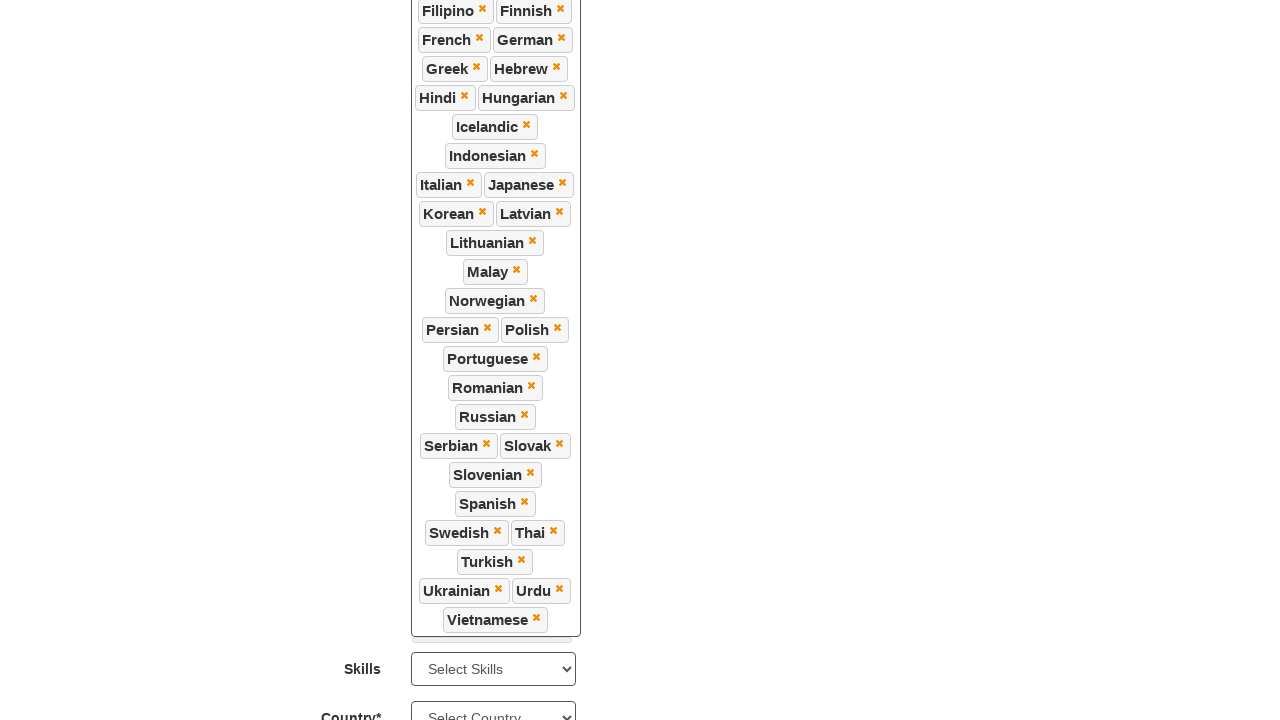

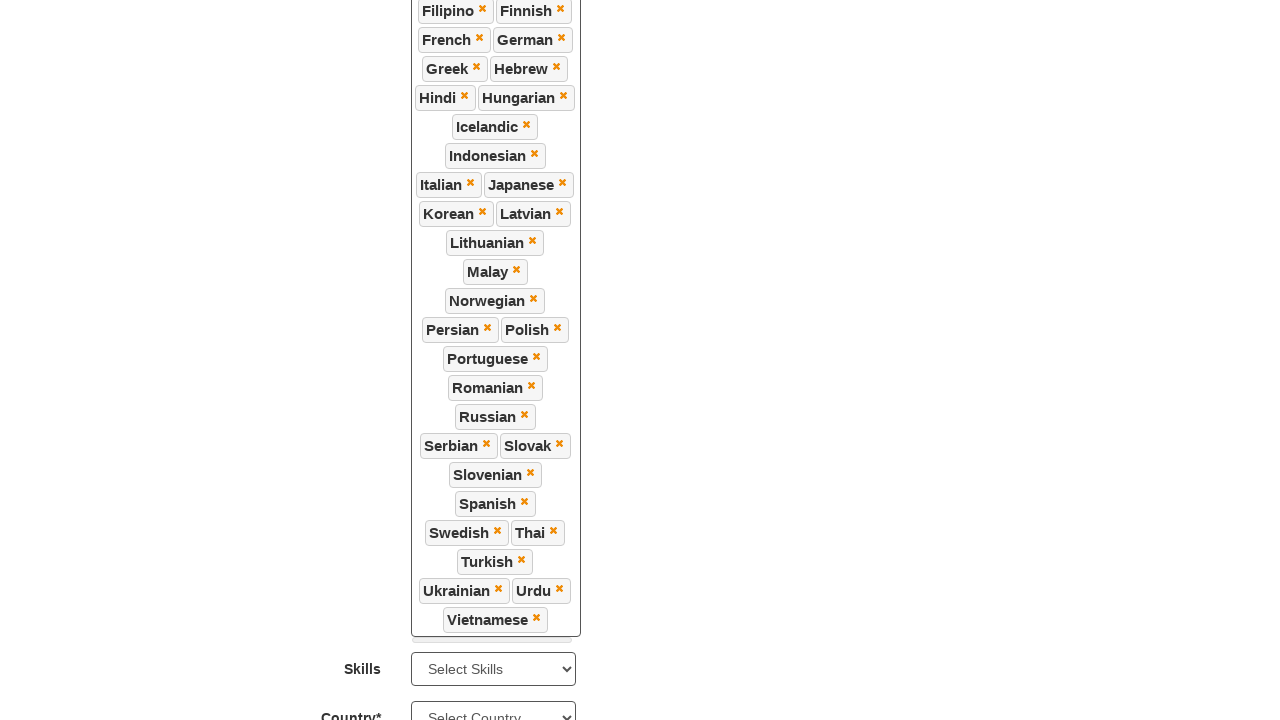